Tests checkout flow by adding Cucumber and Beans to cart, then proceeding through checkout to place order

Starting URL: https://rahulshettyacademy.com/seleniumPractise/#/

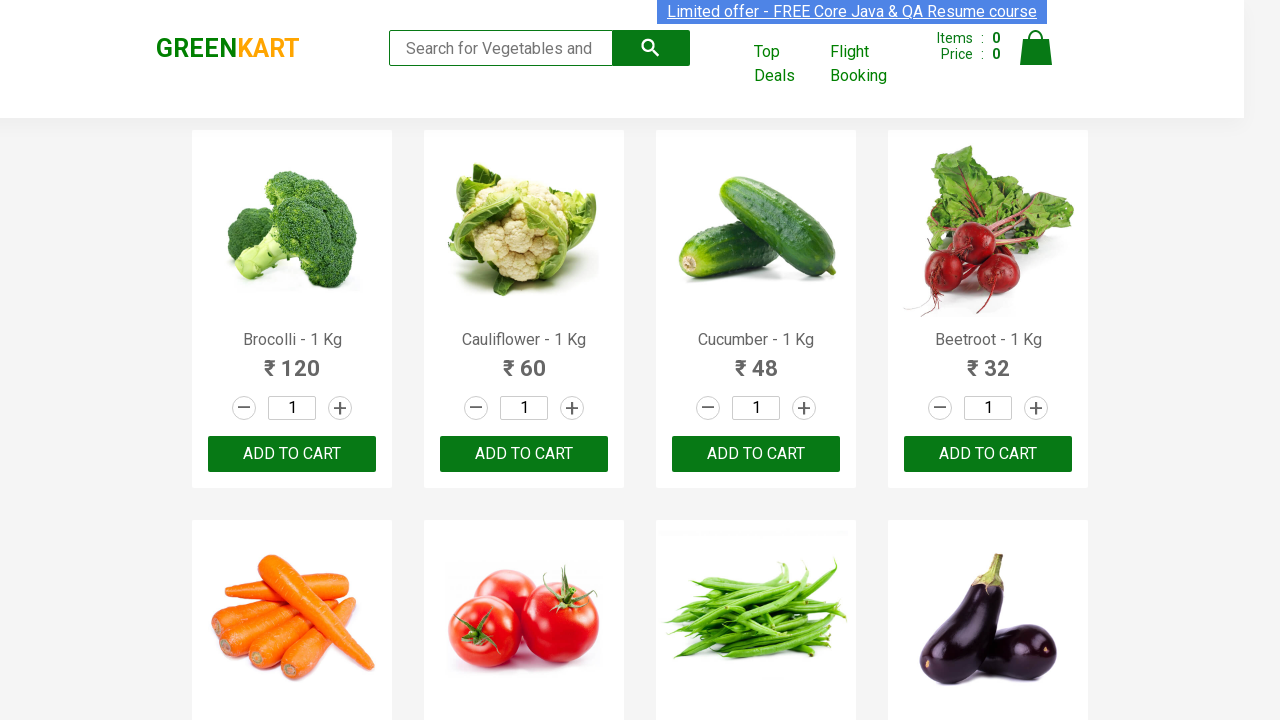

Waited 2 seconds for page to load
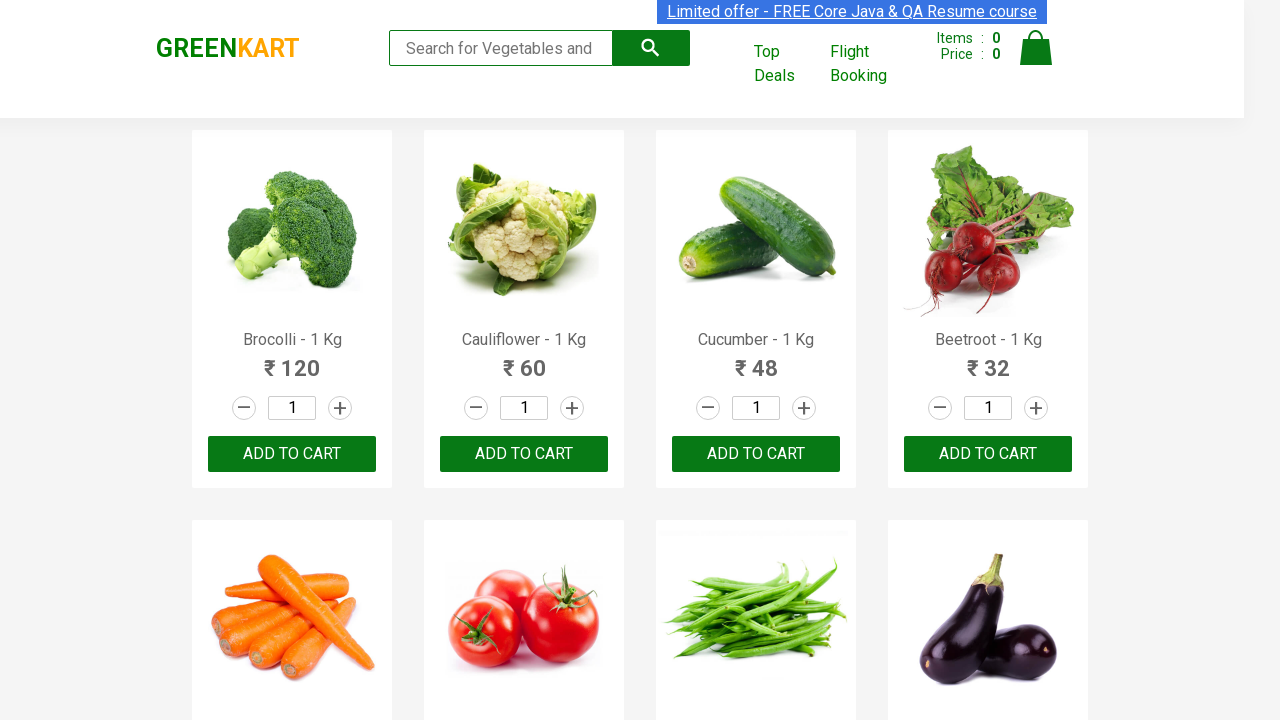

Located all products on the page
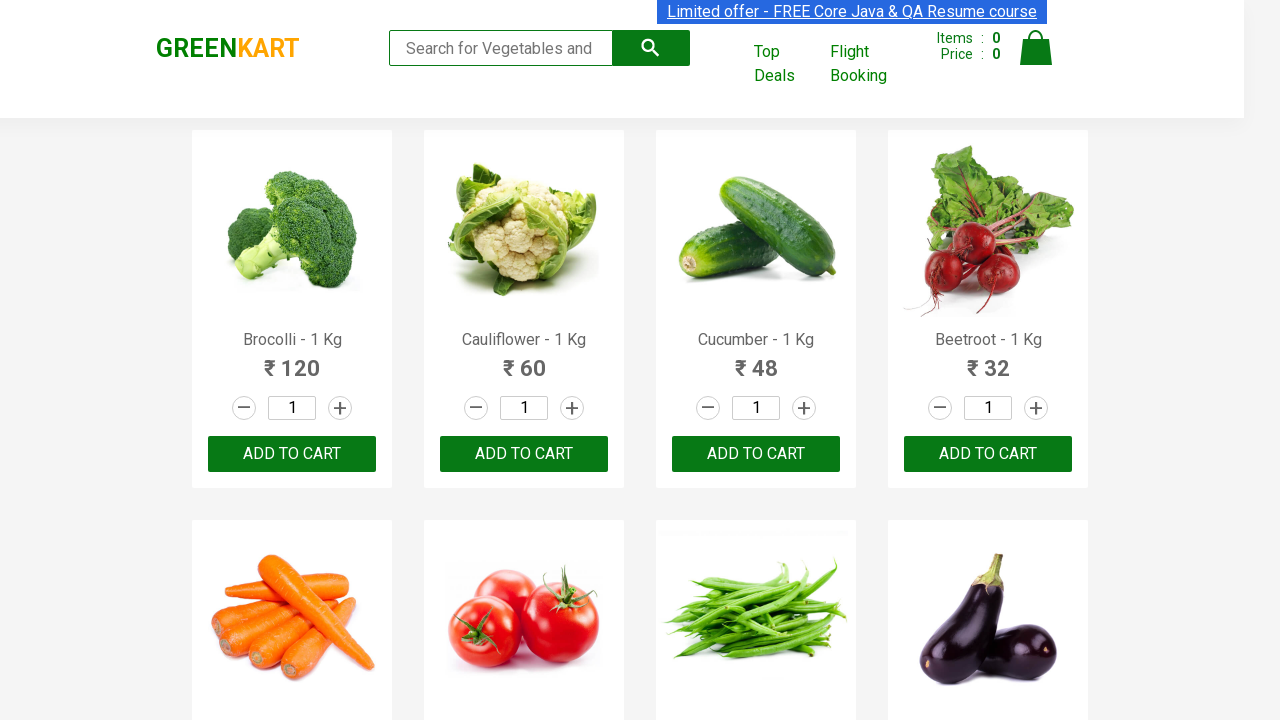

Retrieved product name: Brocolli - 1 Kg
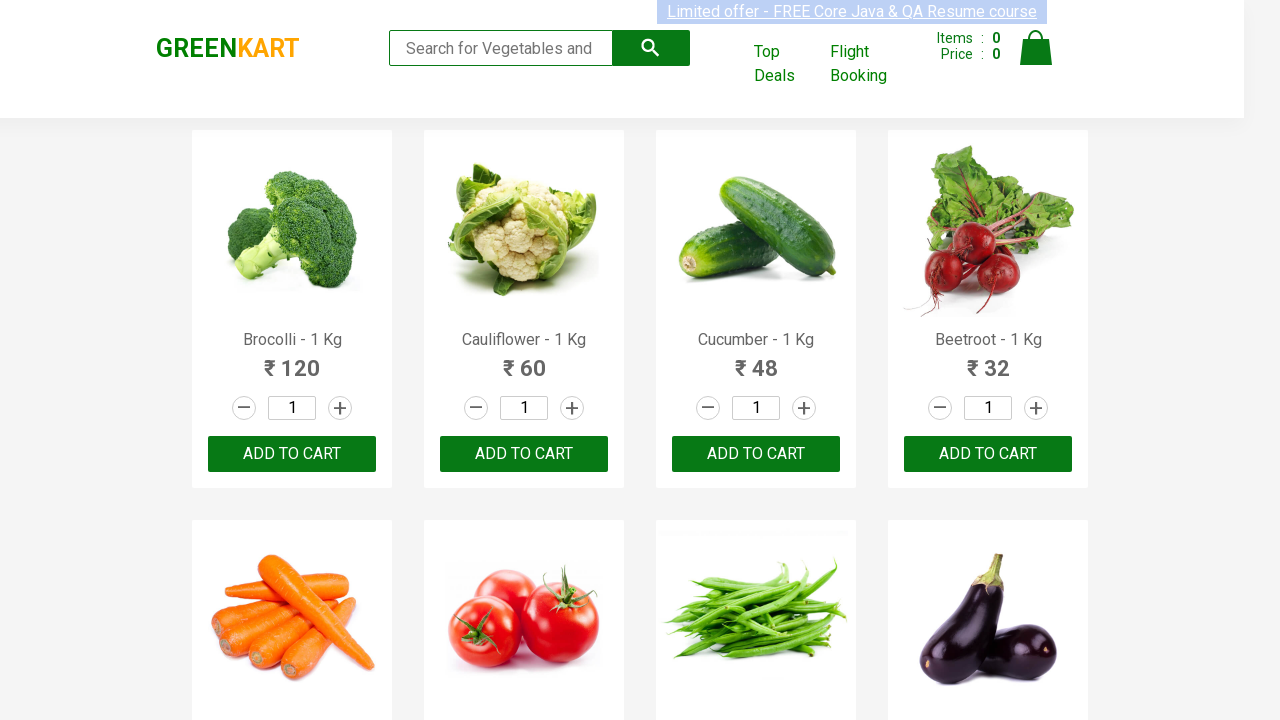

Retrieved product name: Cauliflower - 1 Kg
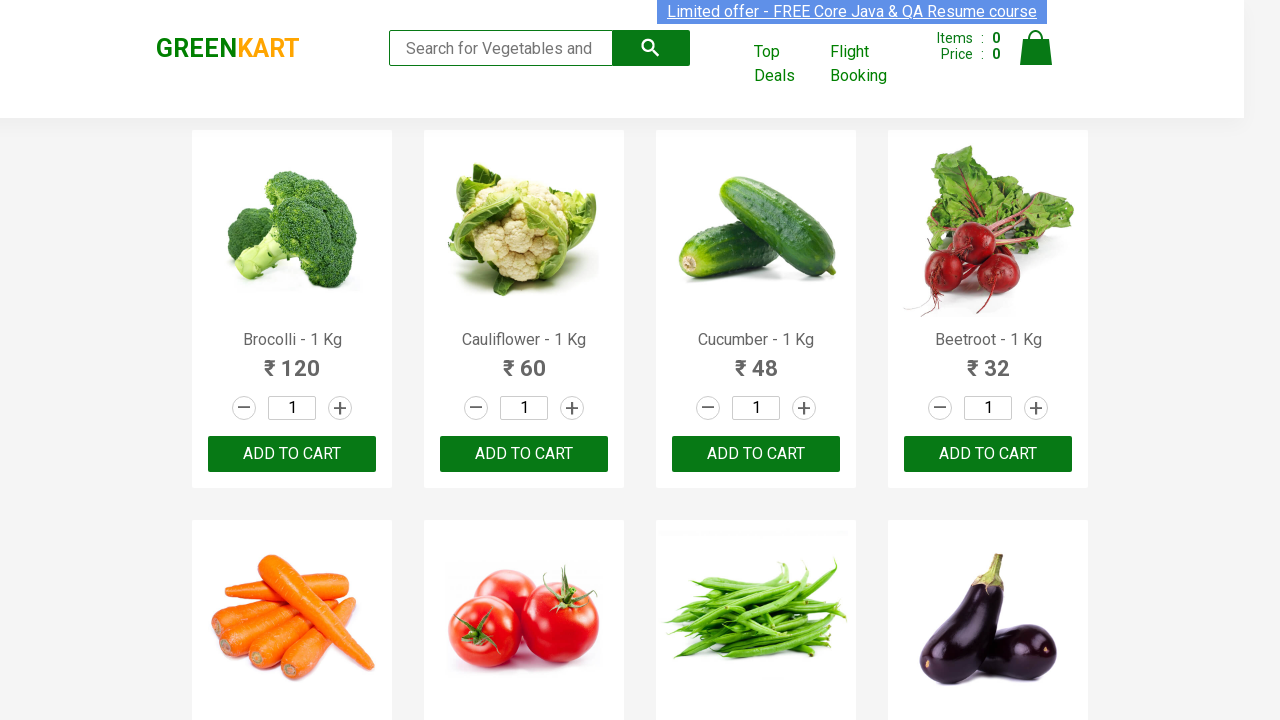

Retrieved product name: Cucumber - 1 Kg
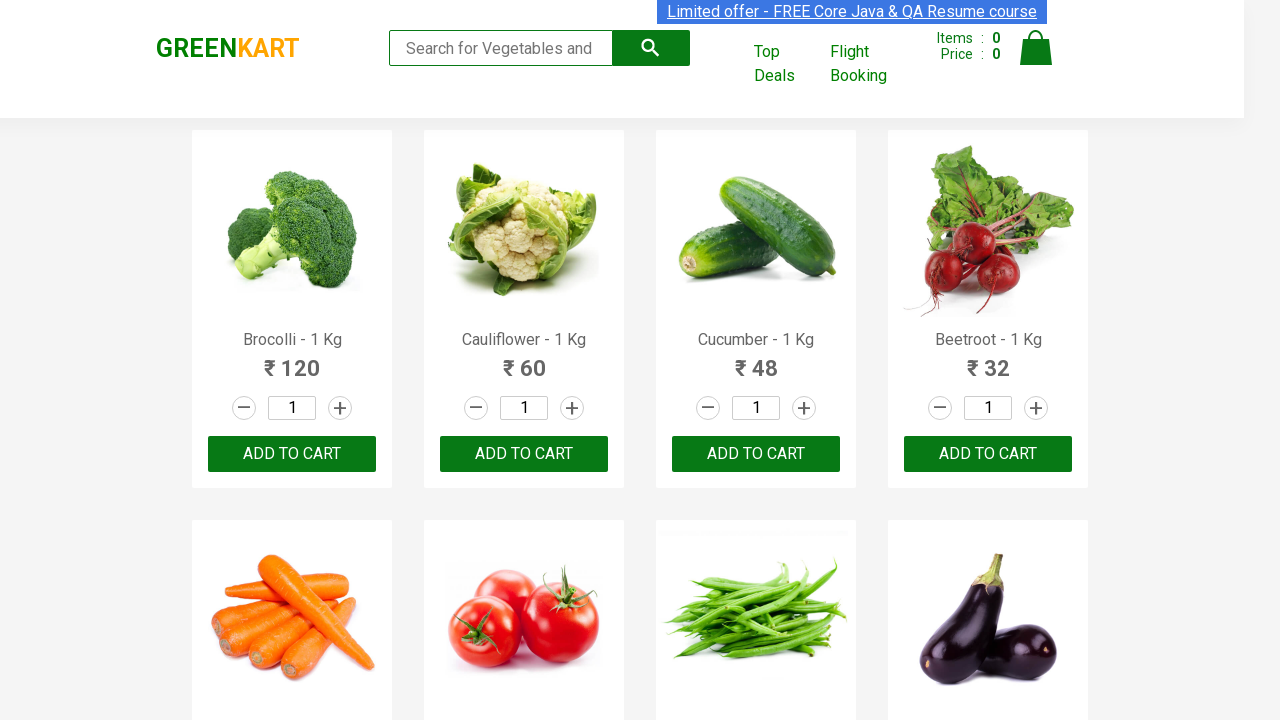

Added Cucumber - 1 Kg to cart at (756, 454) on .products .product >> nth=2 >> button
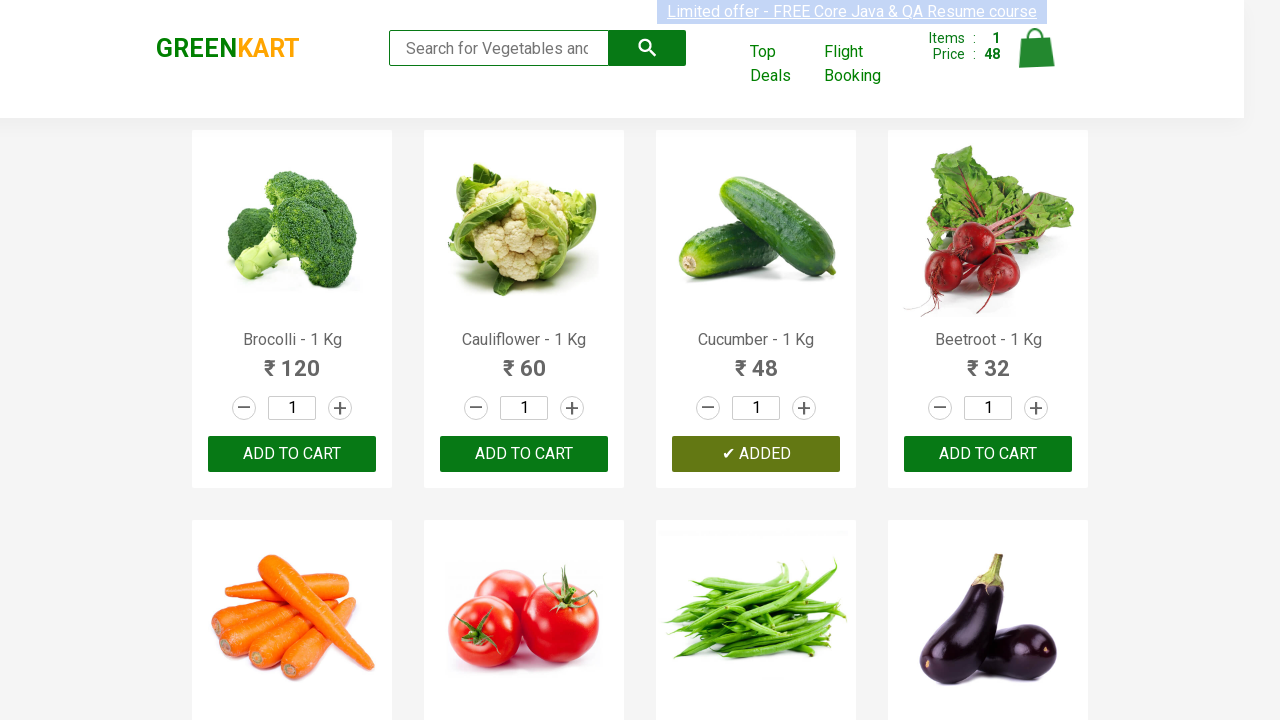

Retrieved product name: Beetroot - 1 Kg
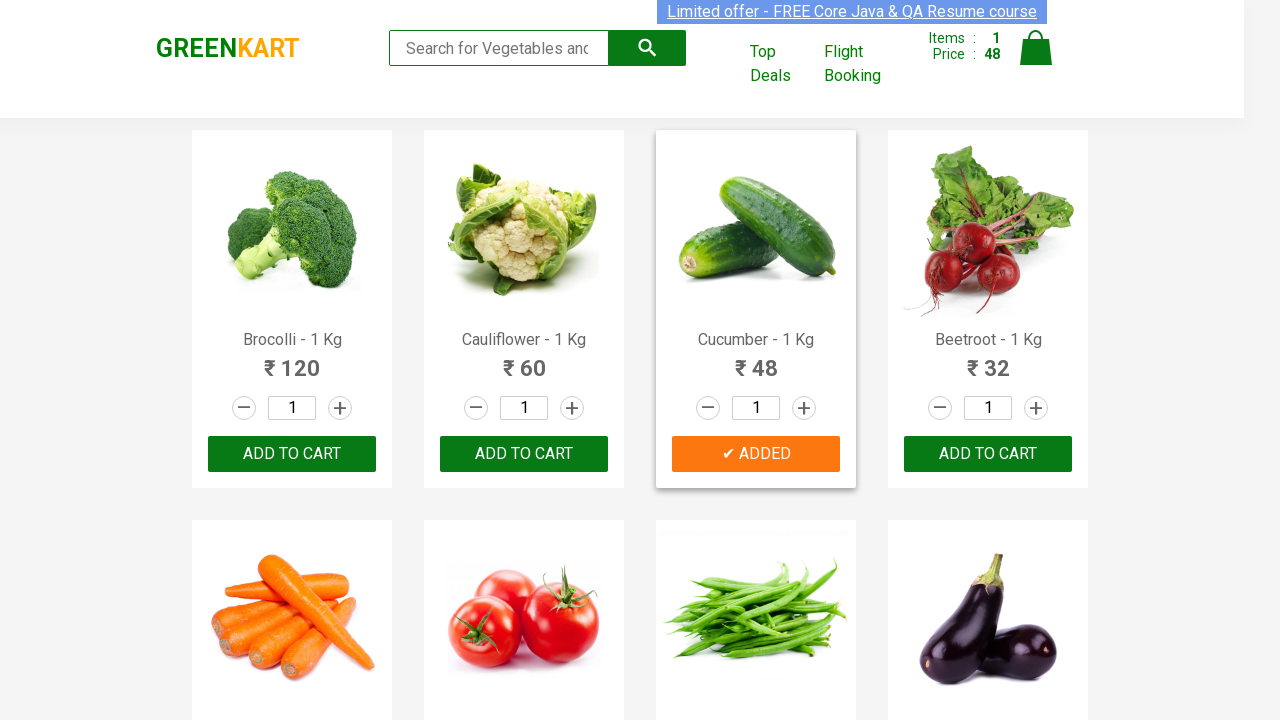

Retrieved product name: Carrot - 1 Kg
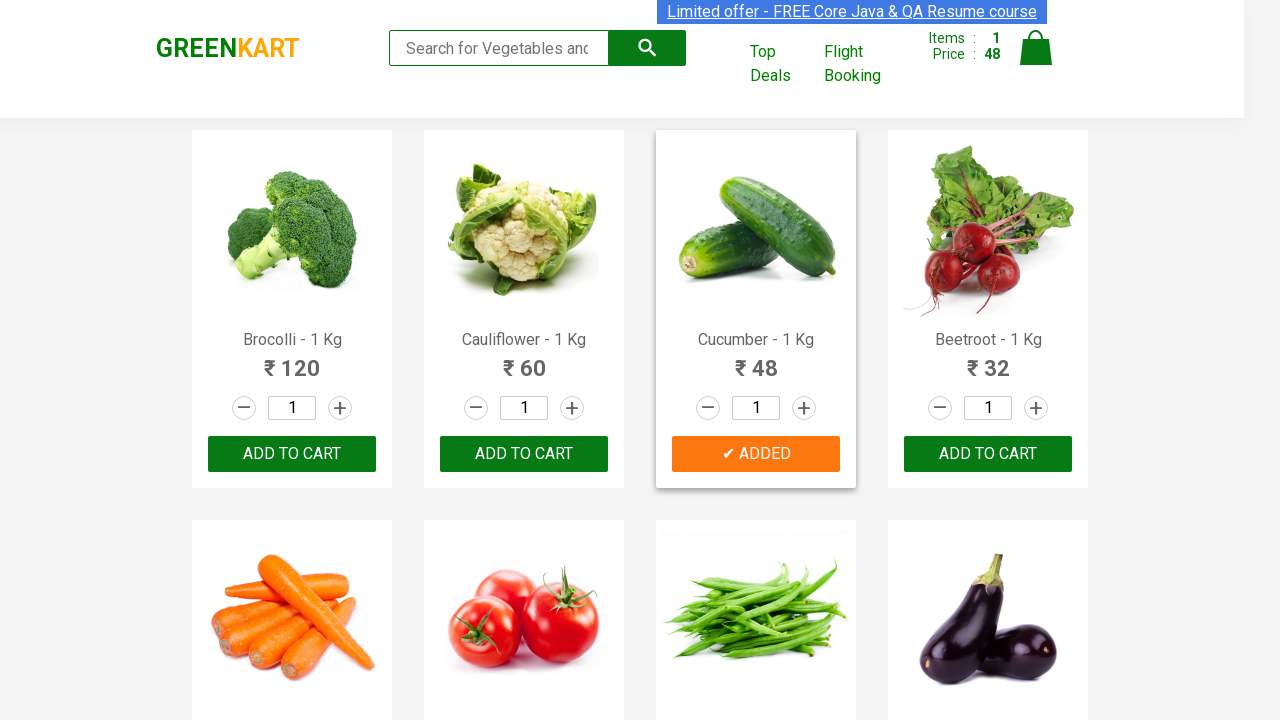

Retrieved product name: Tomato - 1 Kg
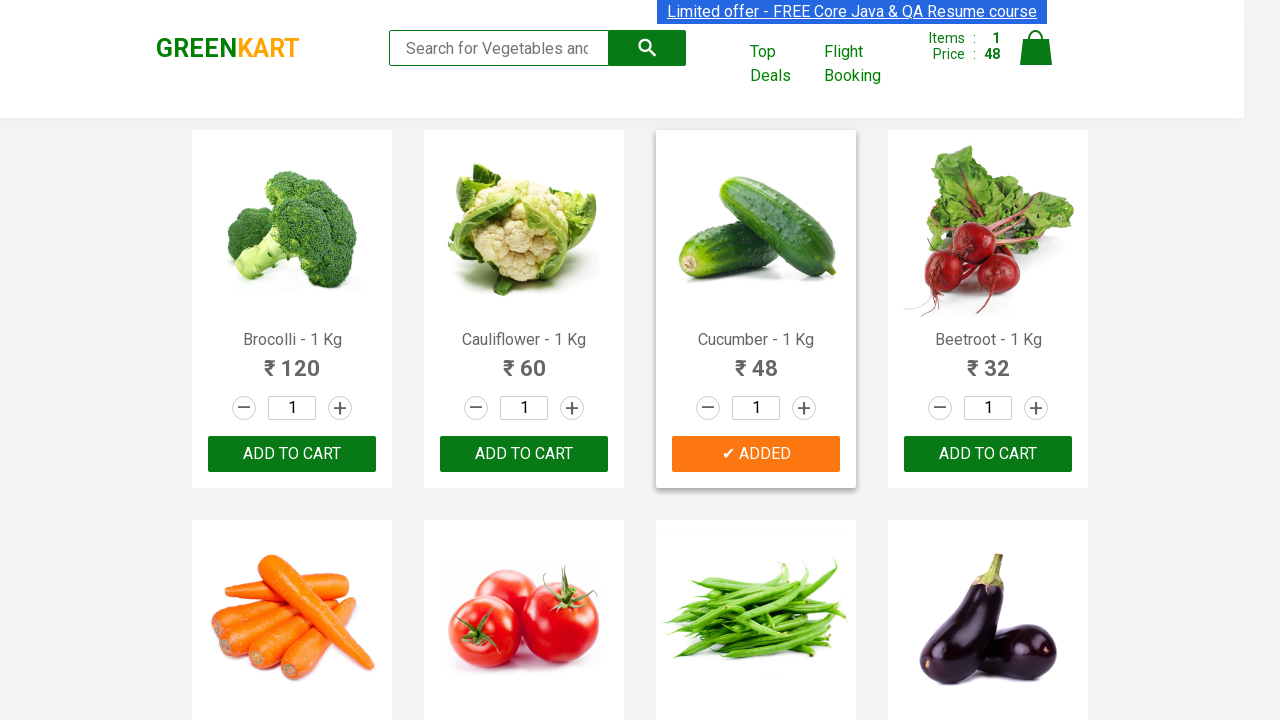

Retrieved product name: Beans - 1 Kg
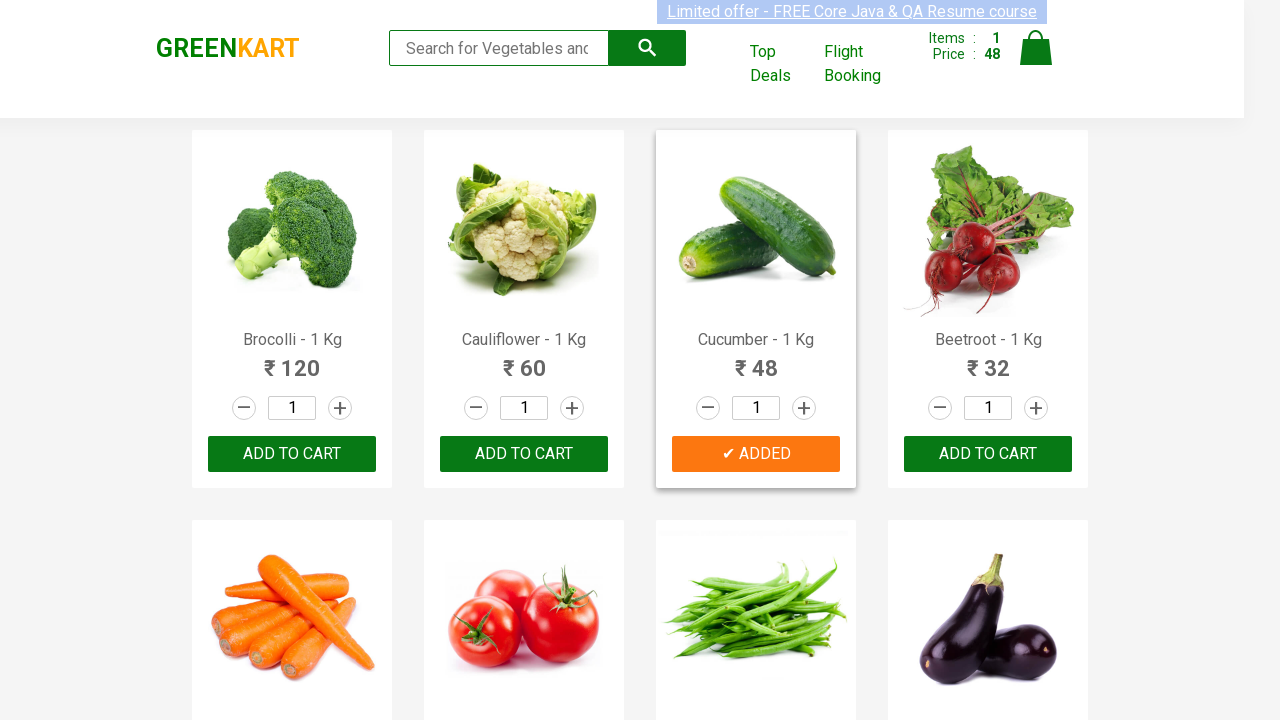

Added Beans - 1 Kg to cart at (756, 360) on .products .product >> nth=6 >> button
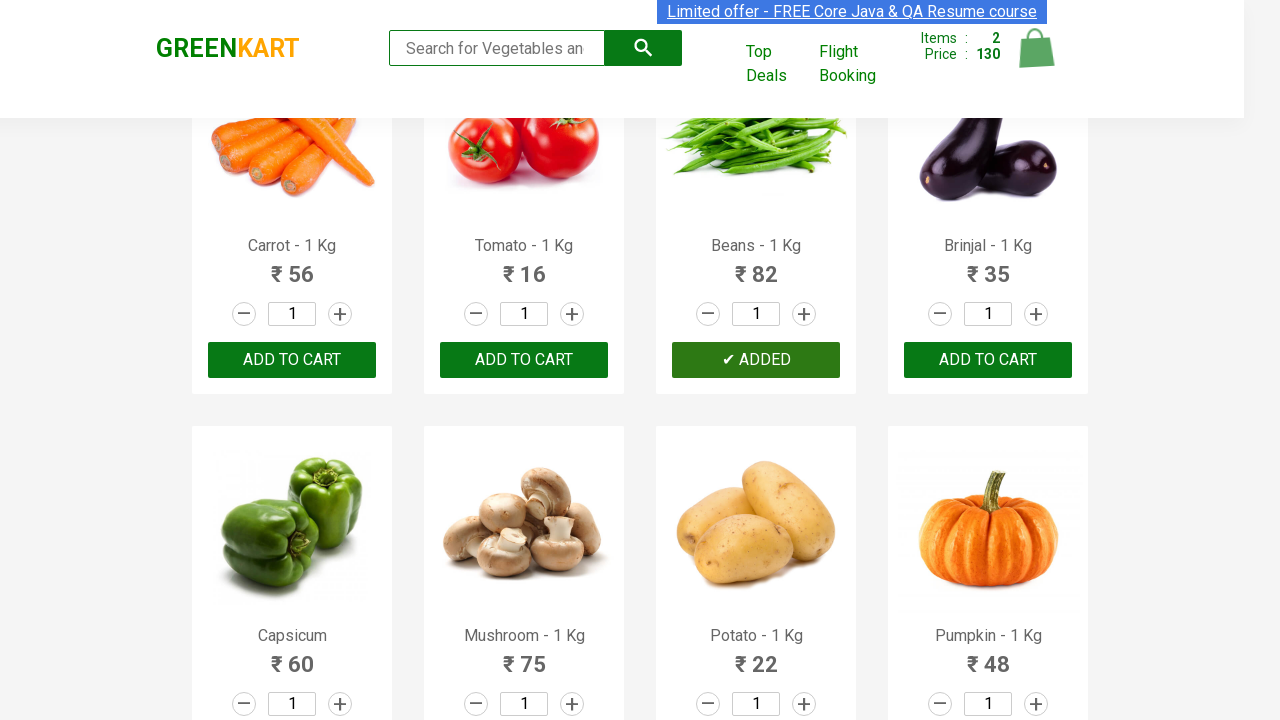

Retrieved product name: Brinjal - 1 Kg
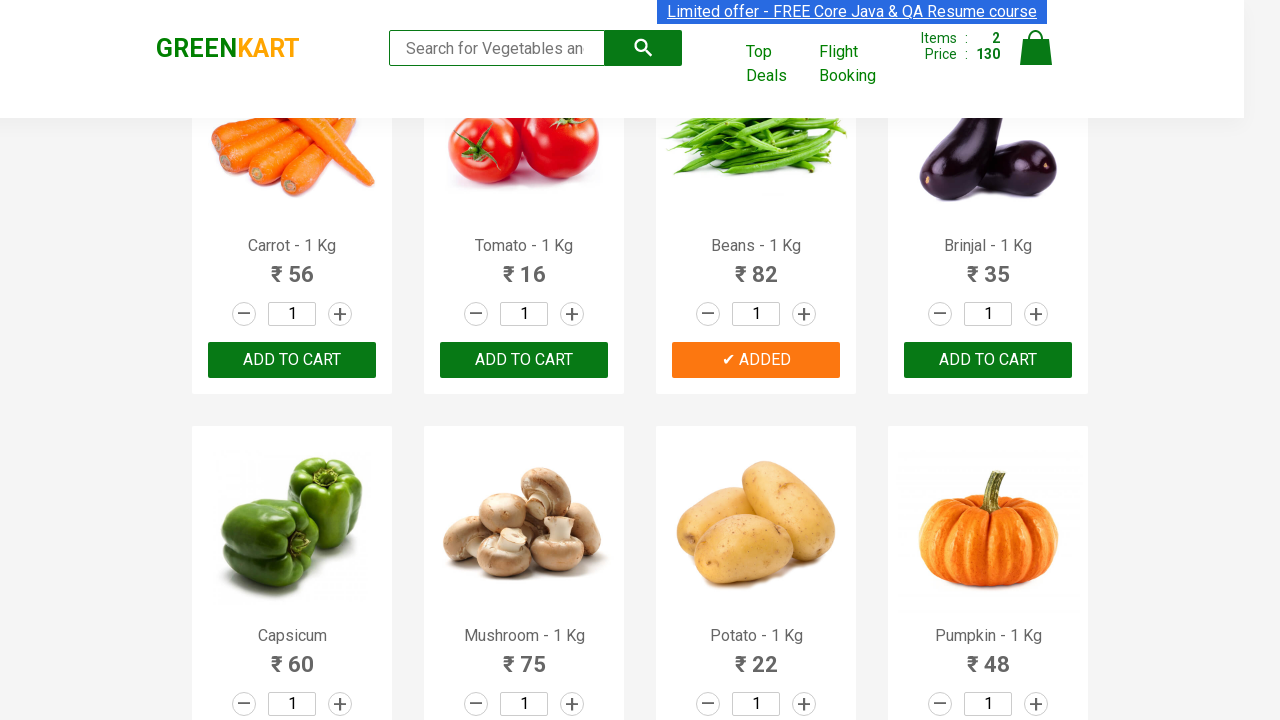

Retrieved product name: Capsicum
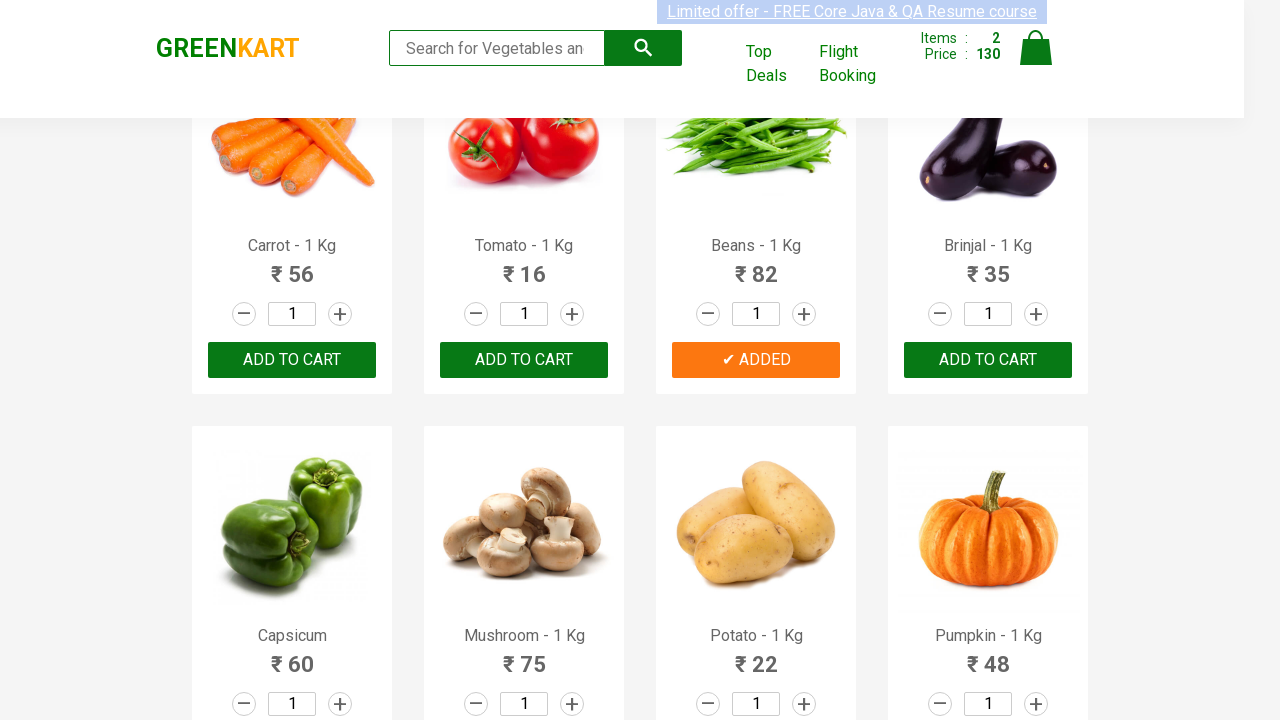

Retrieved product name: Mushroom - 1 Kg
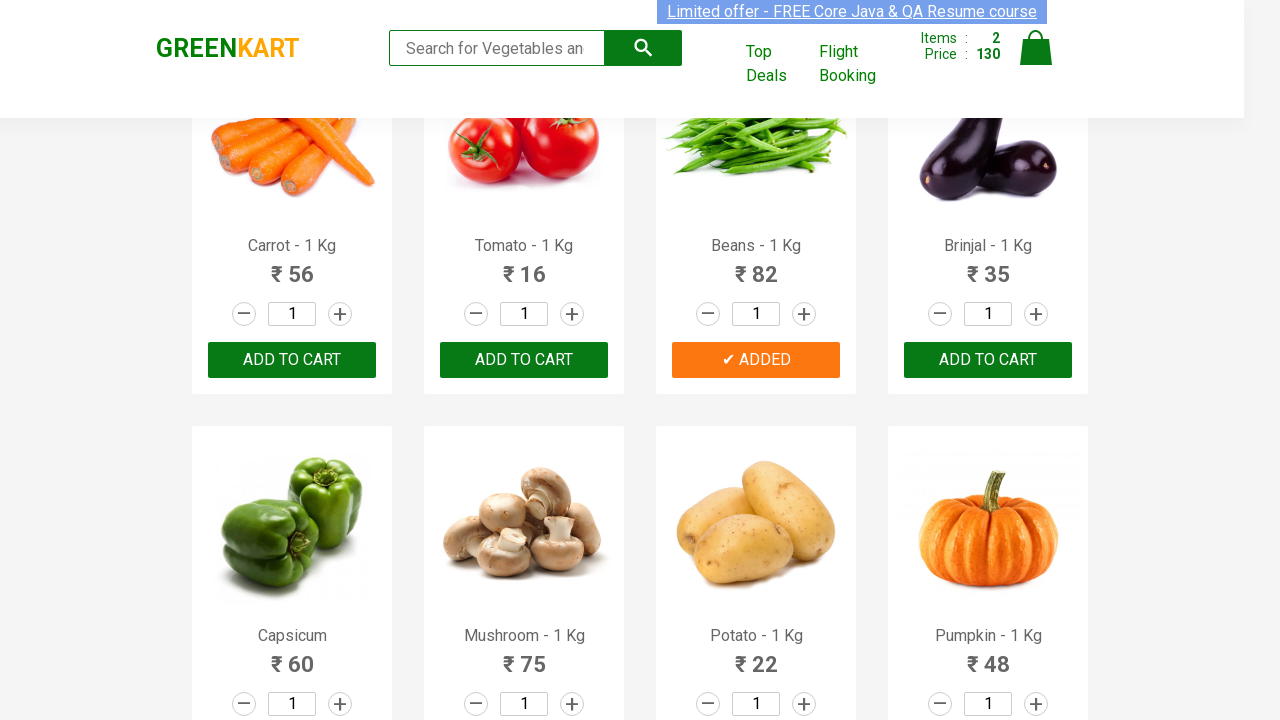

Retrieved product name: Potato - 1 Kg
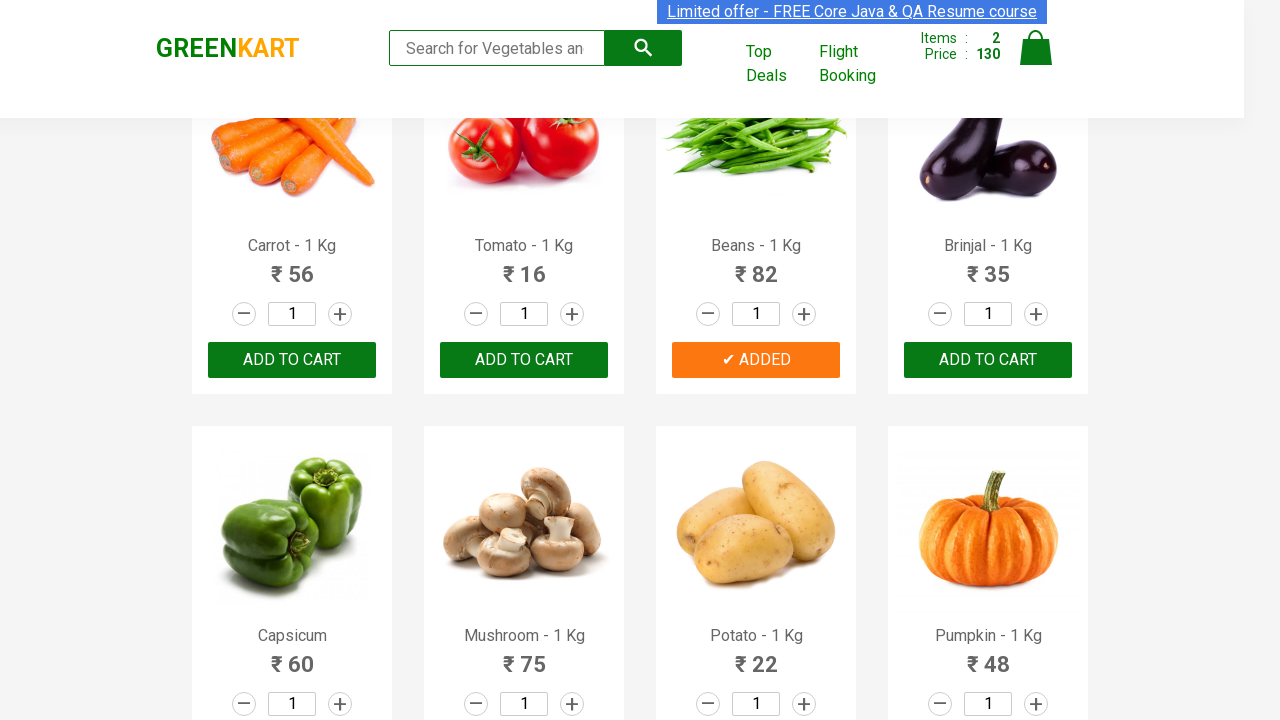

Retrieved product name: Pumpkin - 1 Kg
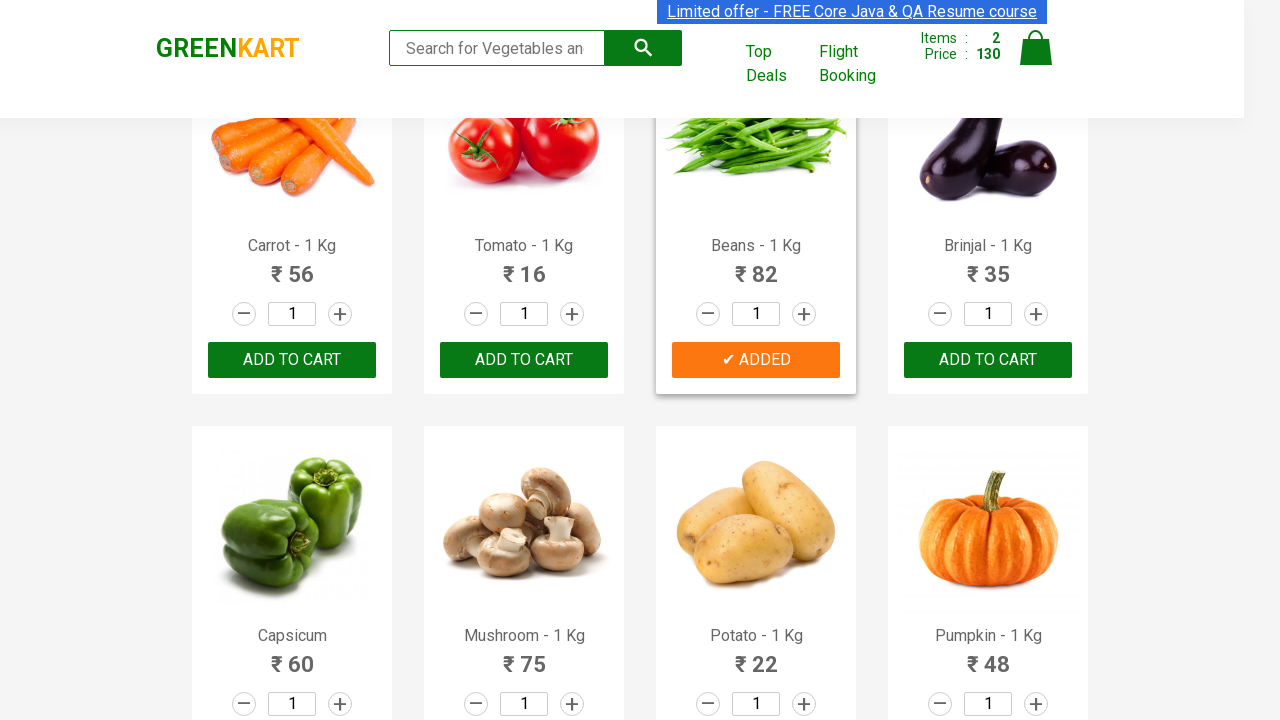

Retrieved product name: Corn - 1 Kg
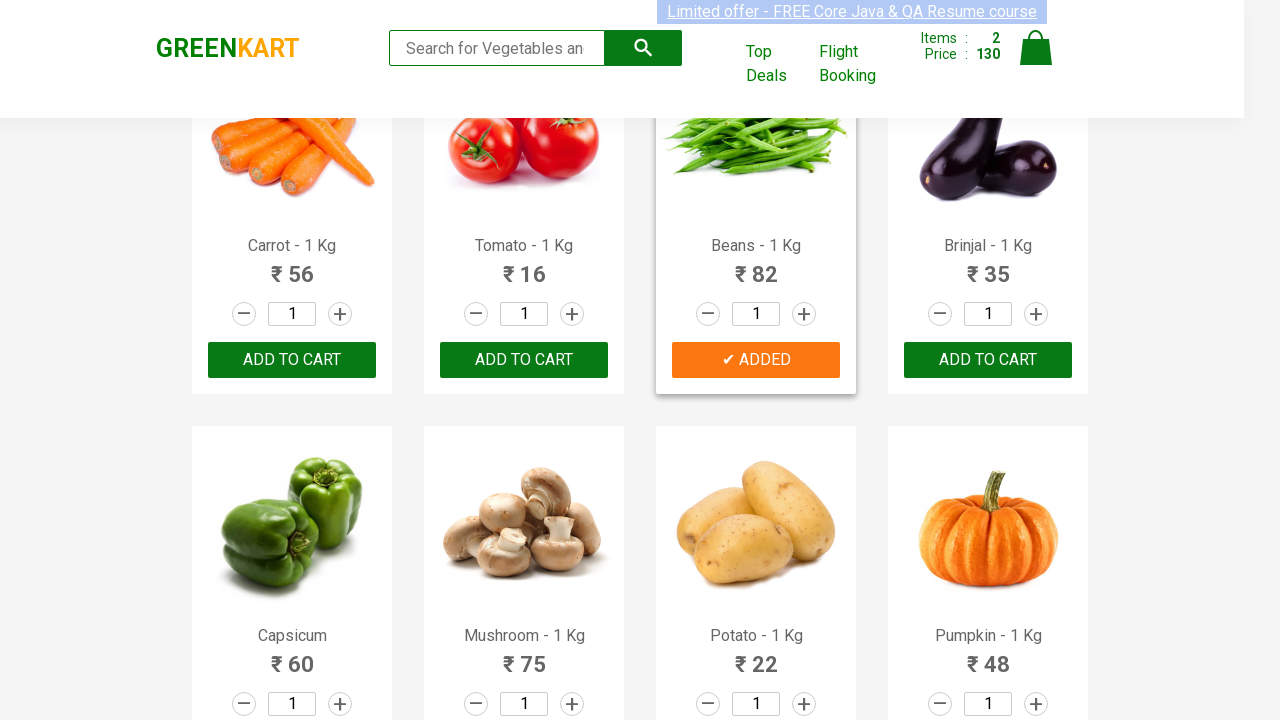

Retrieved product name: Onion - 1 Kg
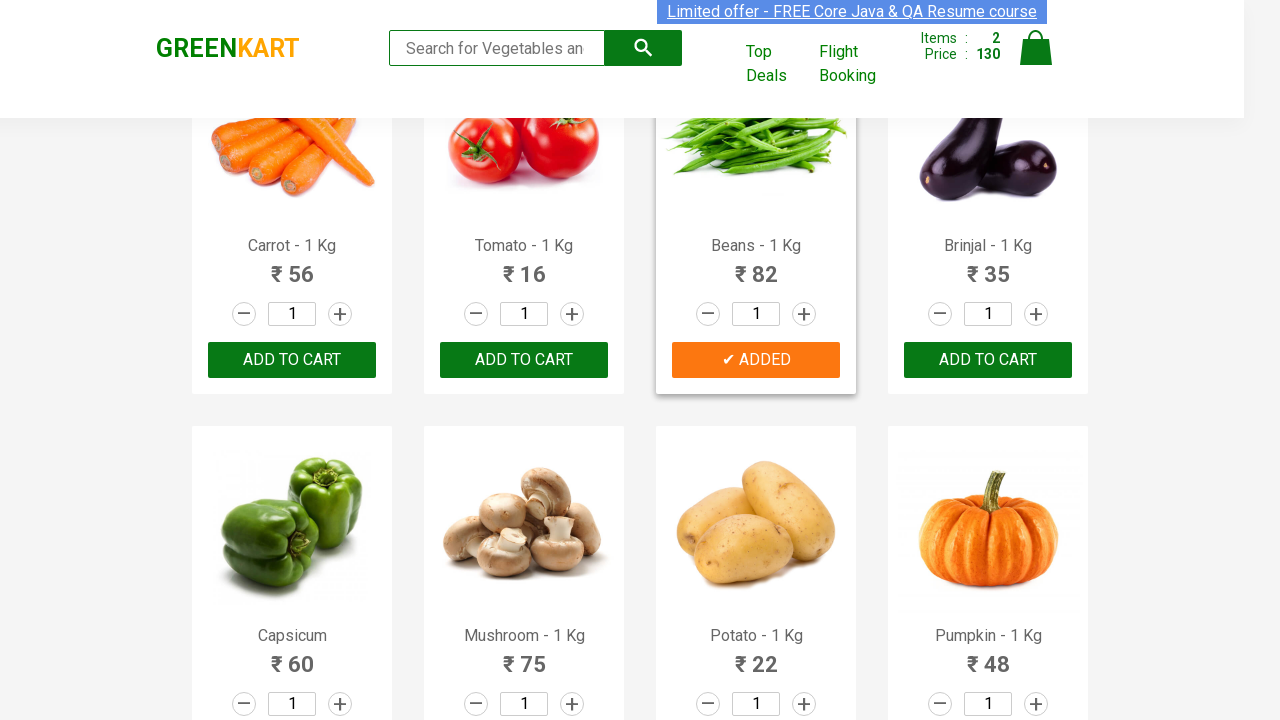

Retrieved product name: Apple - 1 Kg
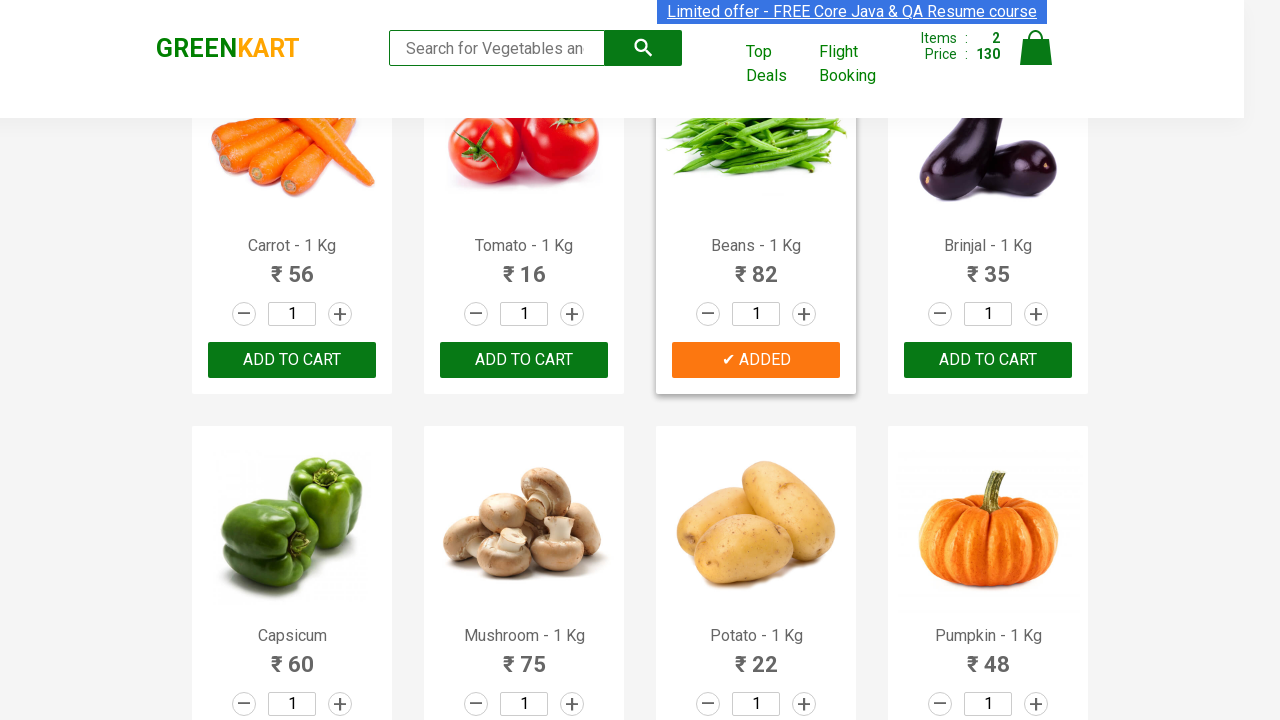

Retrieved product name: Banana - 1 Kg
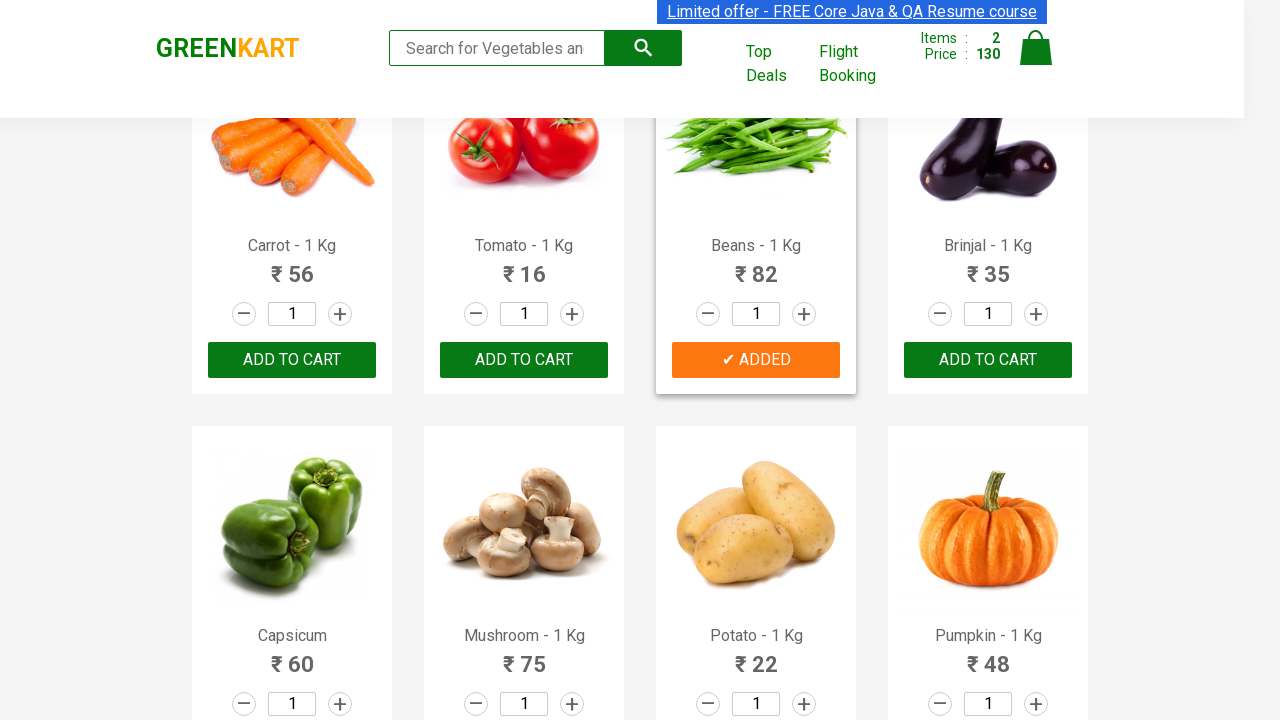

Retrieved product name: Grapes - 1 Kg
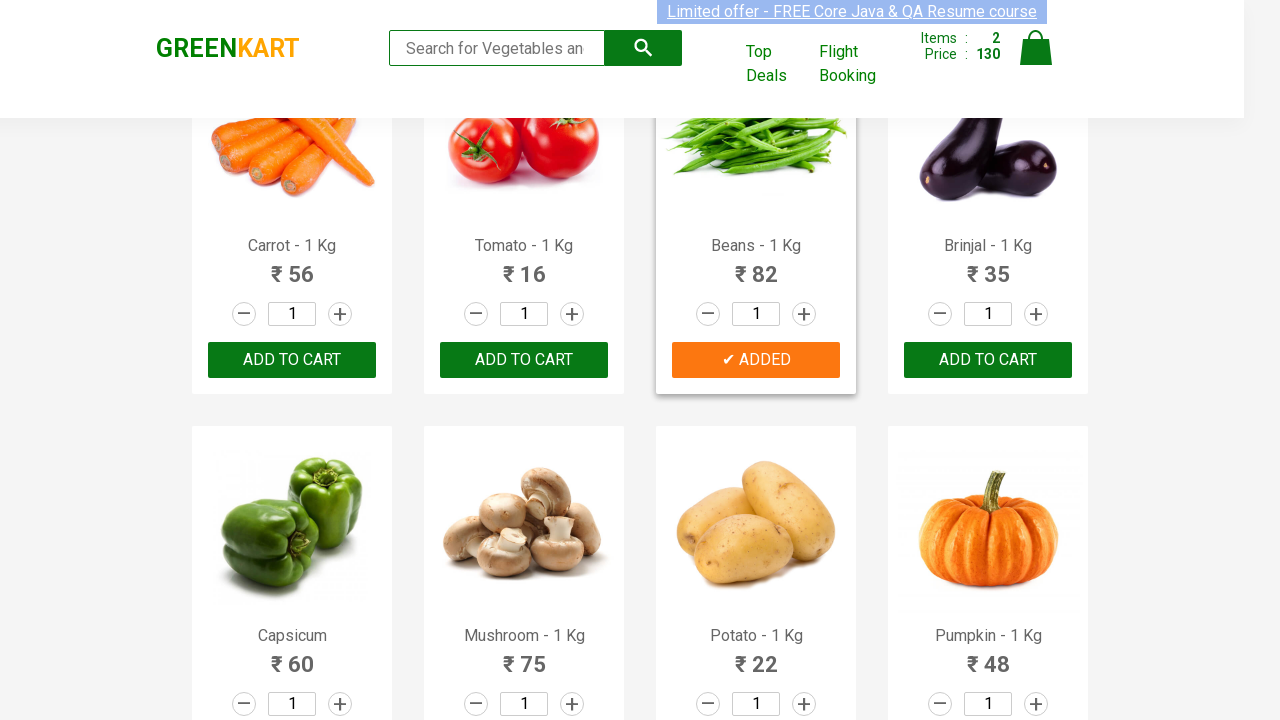

Retrieved product name: Mango - 1 Kg
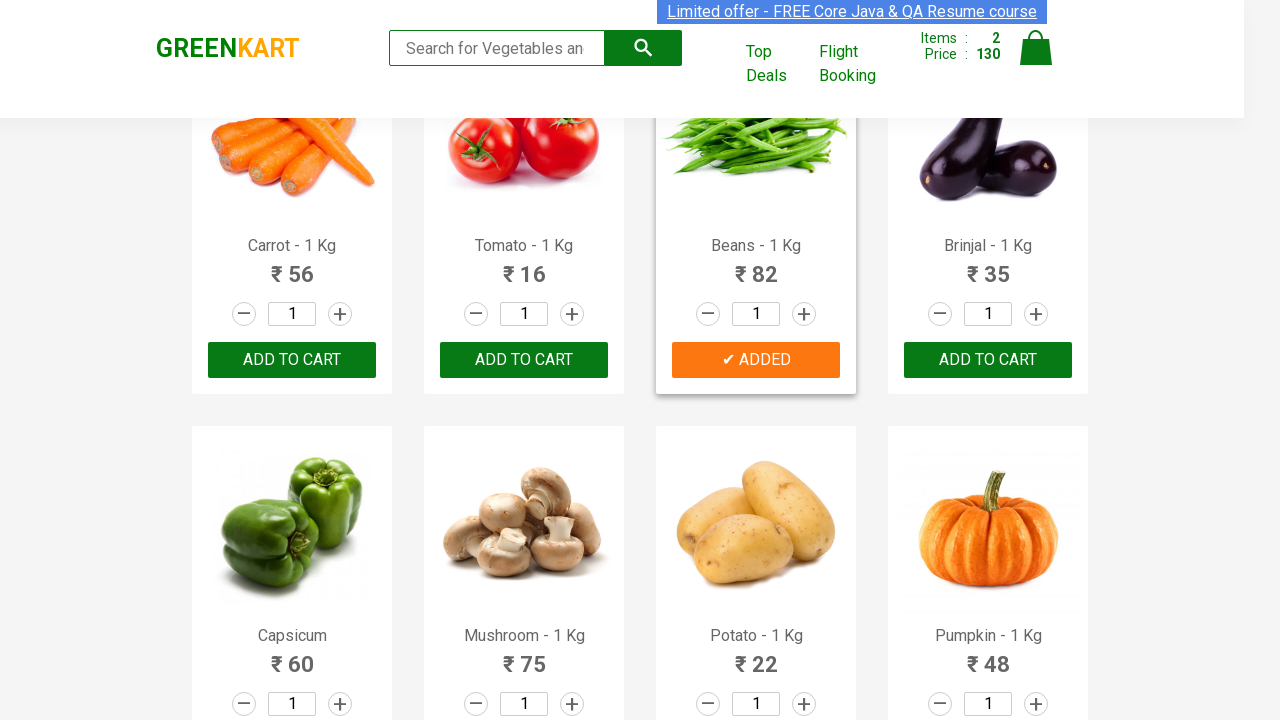

Retrieved product name: Musk Melon - 1 Kg
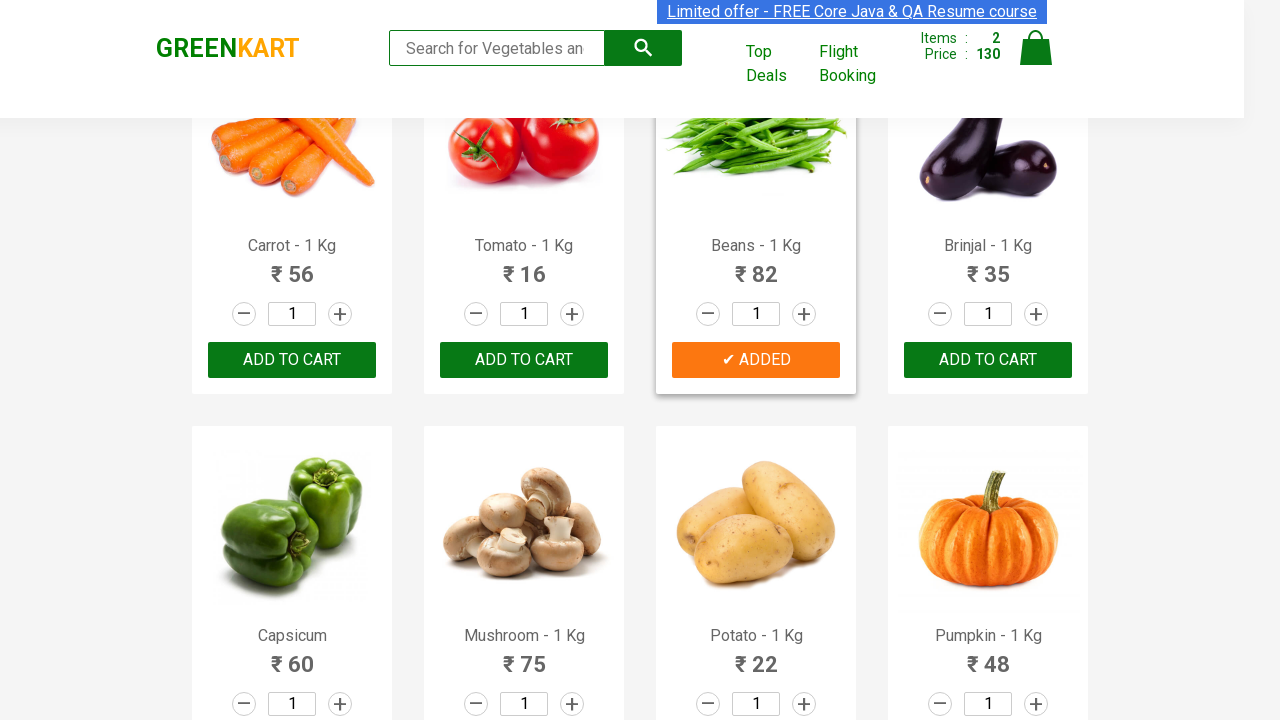

Retrieved product name: Orange - 1 Kg
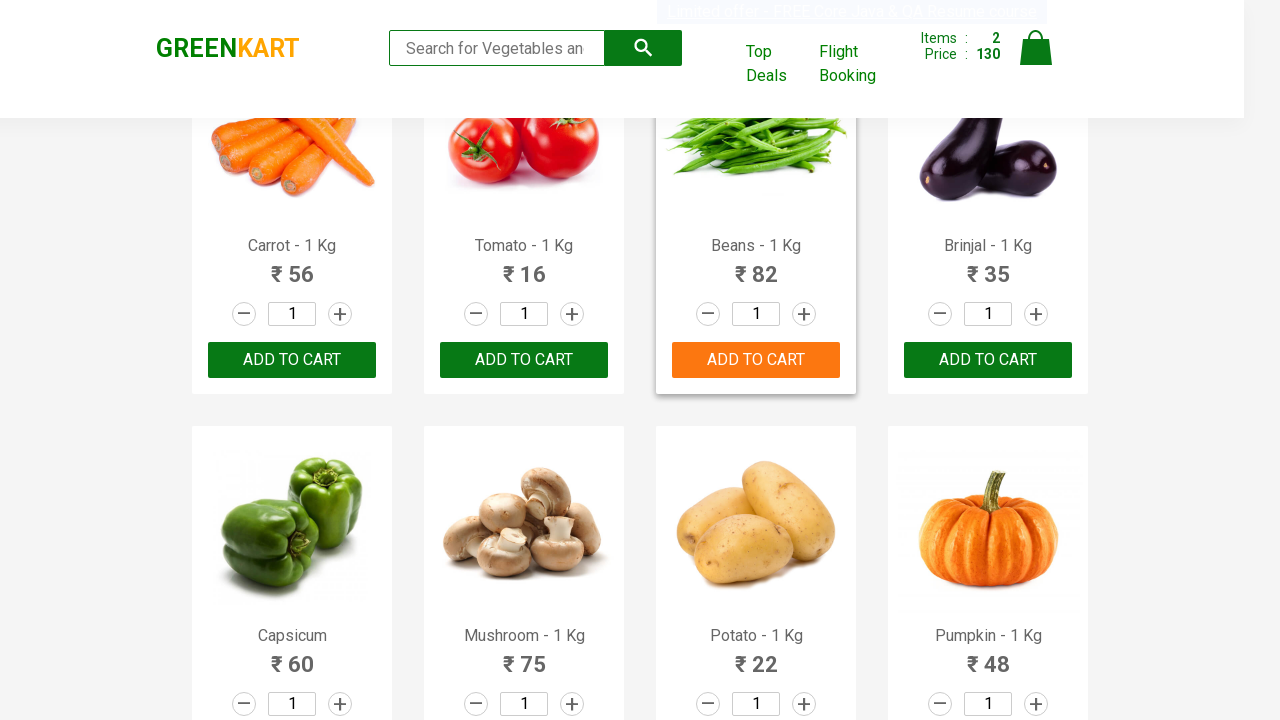

Retrieved product name: Pears - 1 Kg
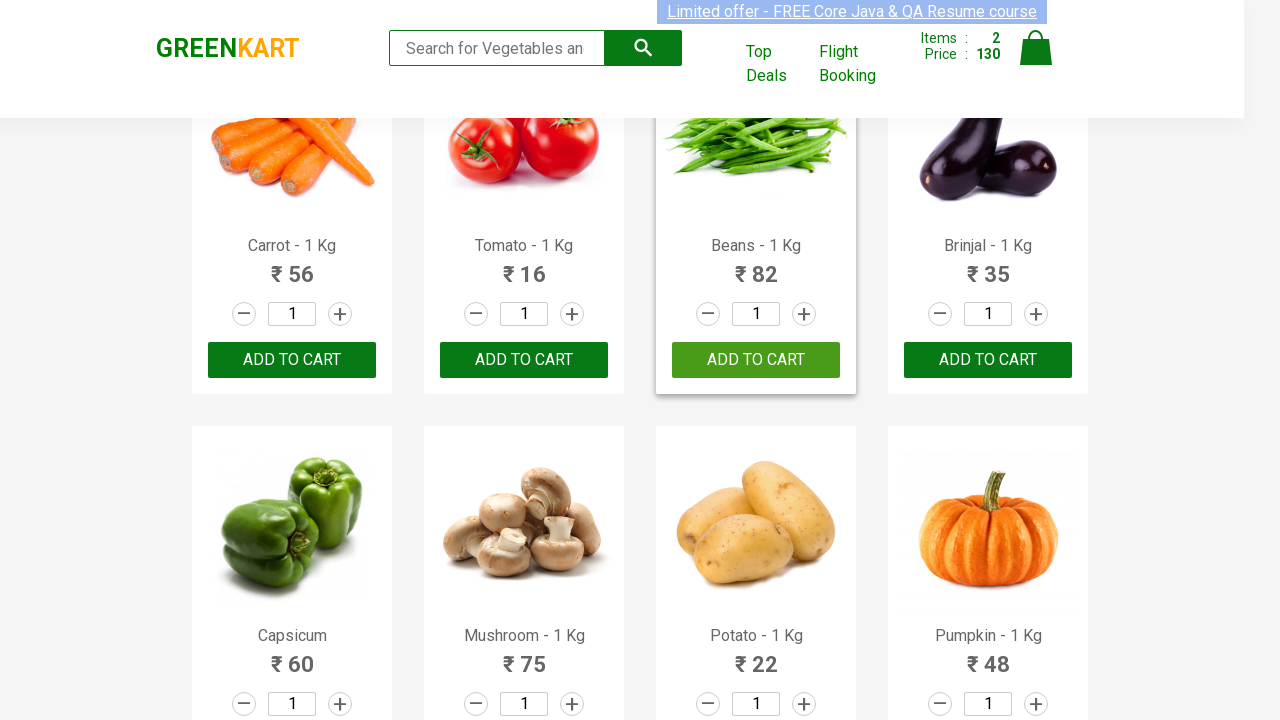

Retrieved product name: Pomegranate - 1 Kg
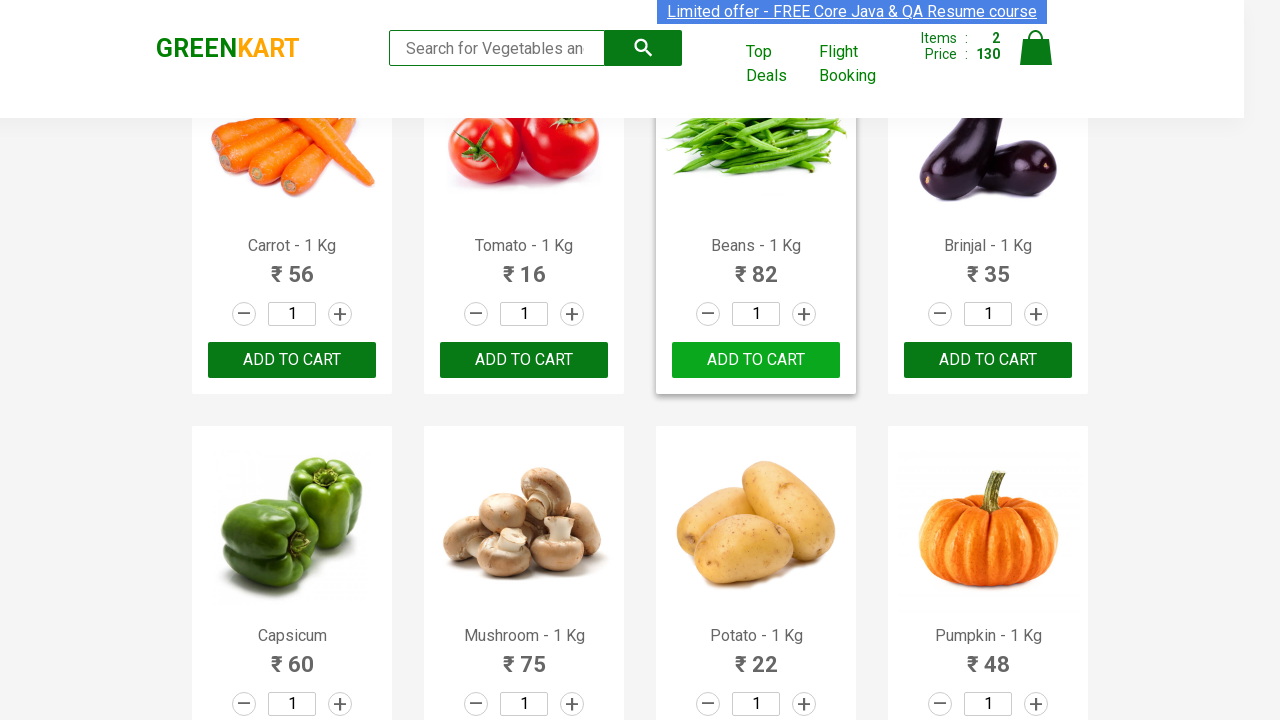

Retrieved product name: Raspberry - 1/4 Kg
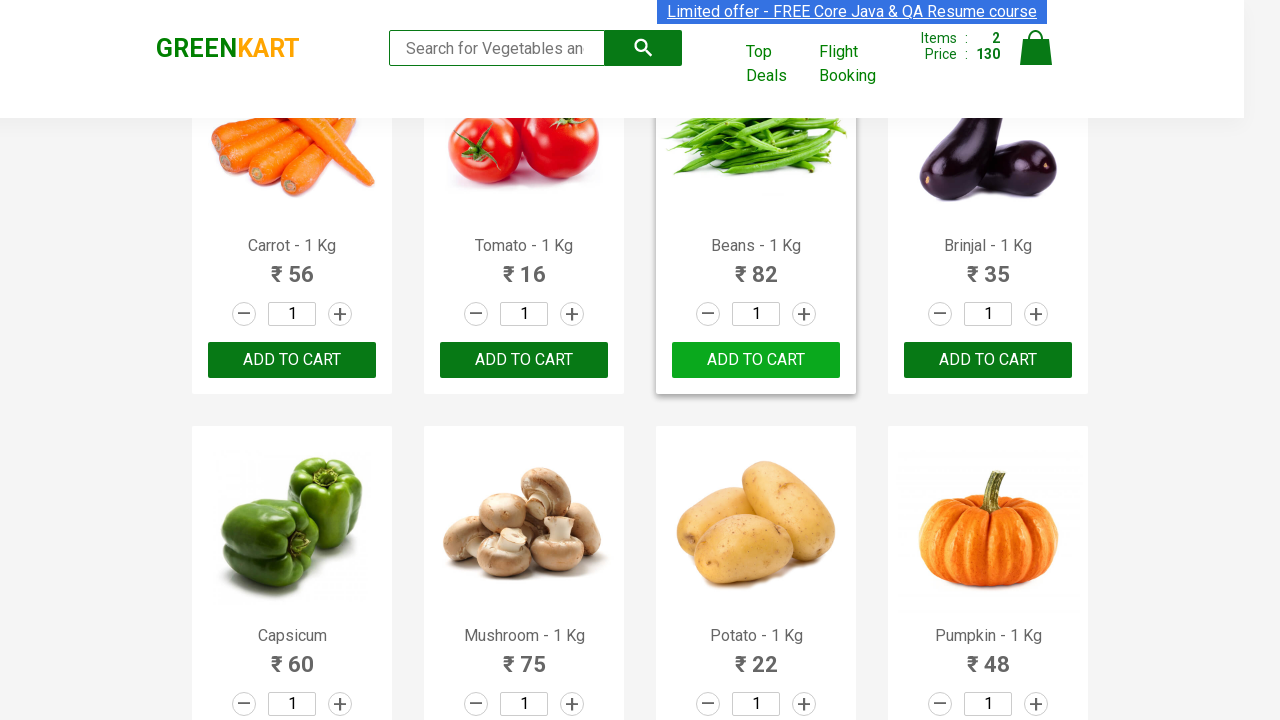

Retrieved product name: Strawberry - 1/4 Kg
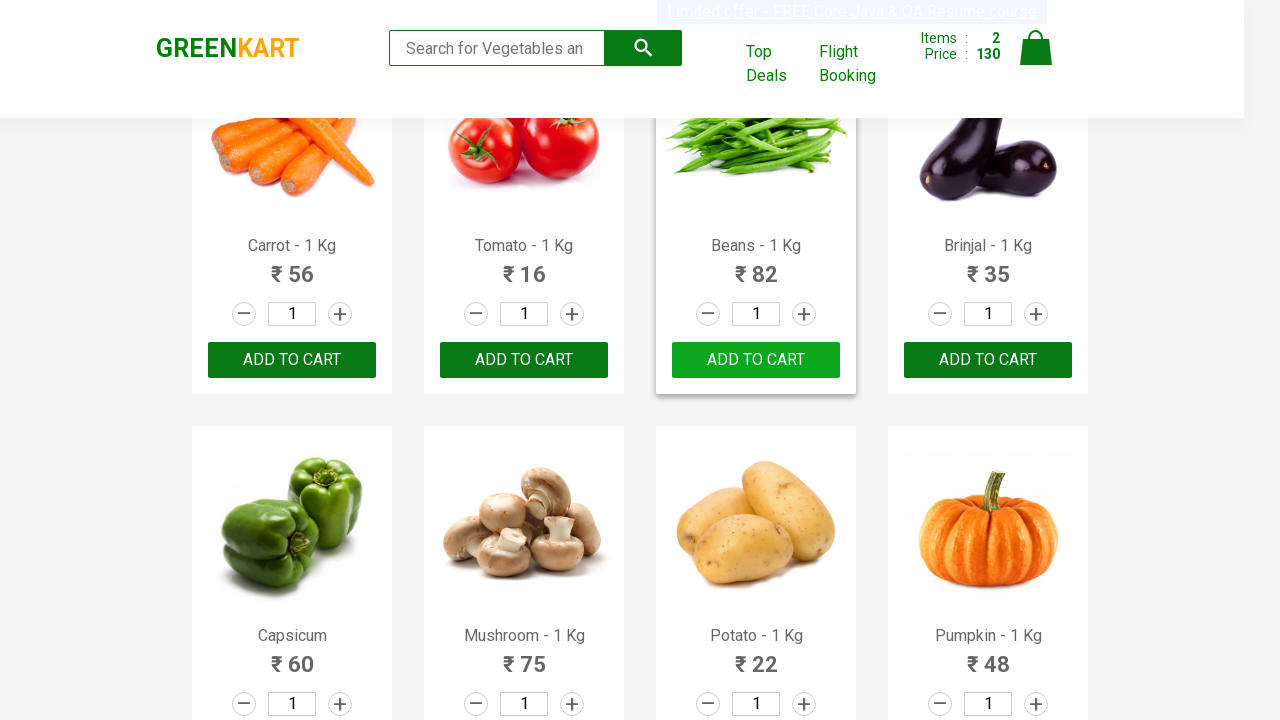

Retrieved product name: Water Melon - 1 Kg
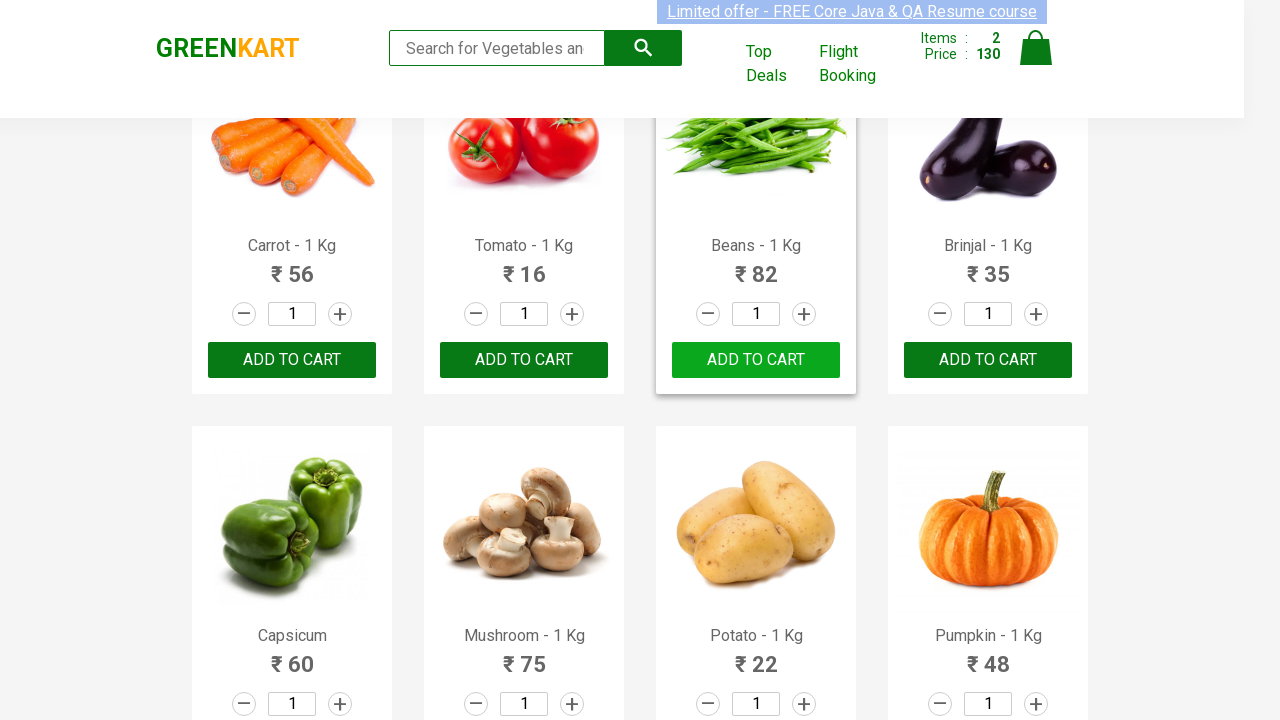

Retrieved product name: Almonds - 1/4 Kg
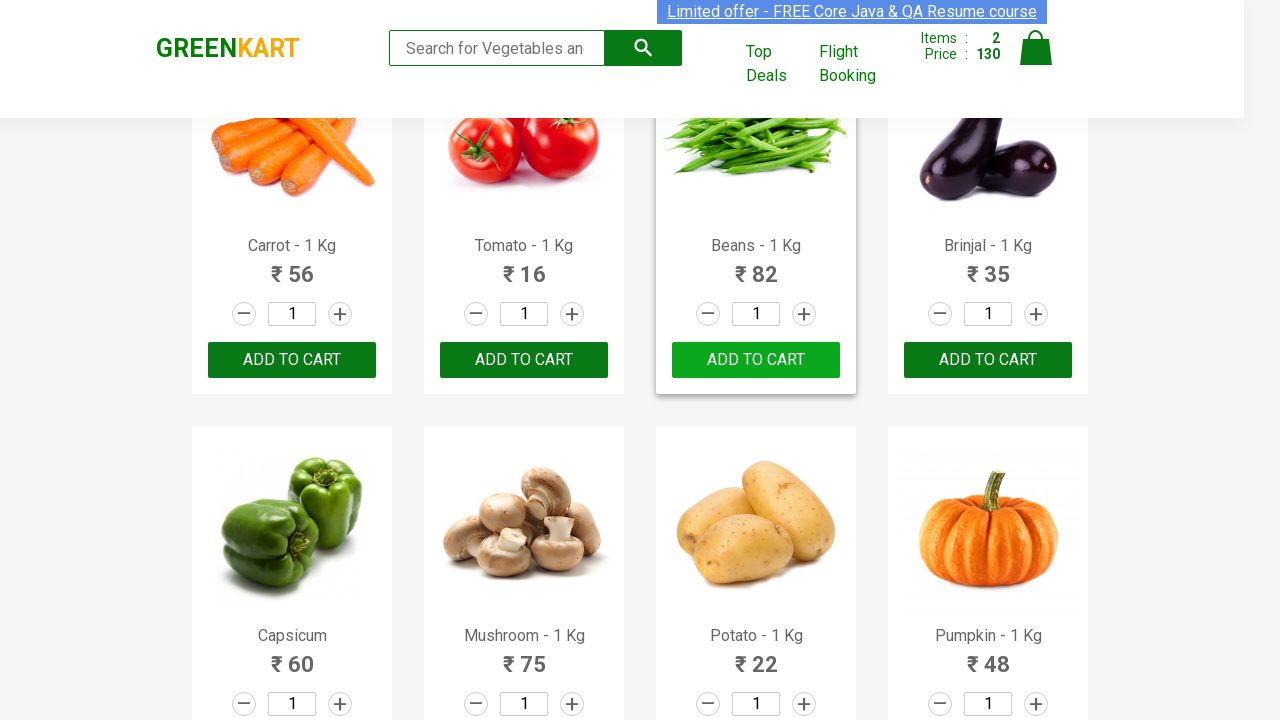

Retrieved product name: Pista - 1/4 Kg
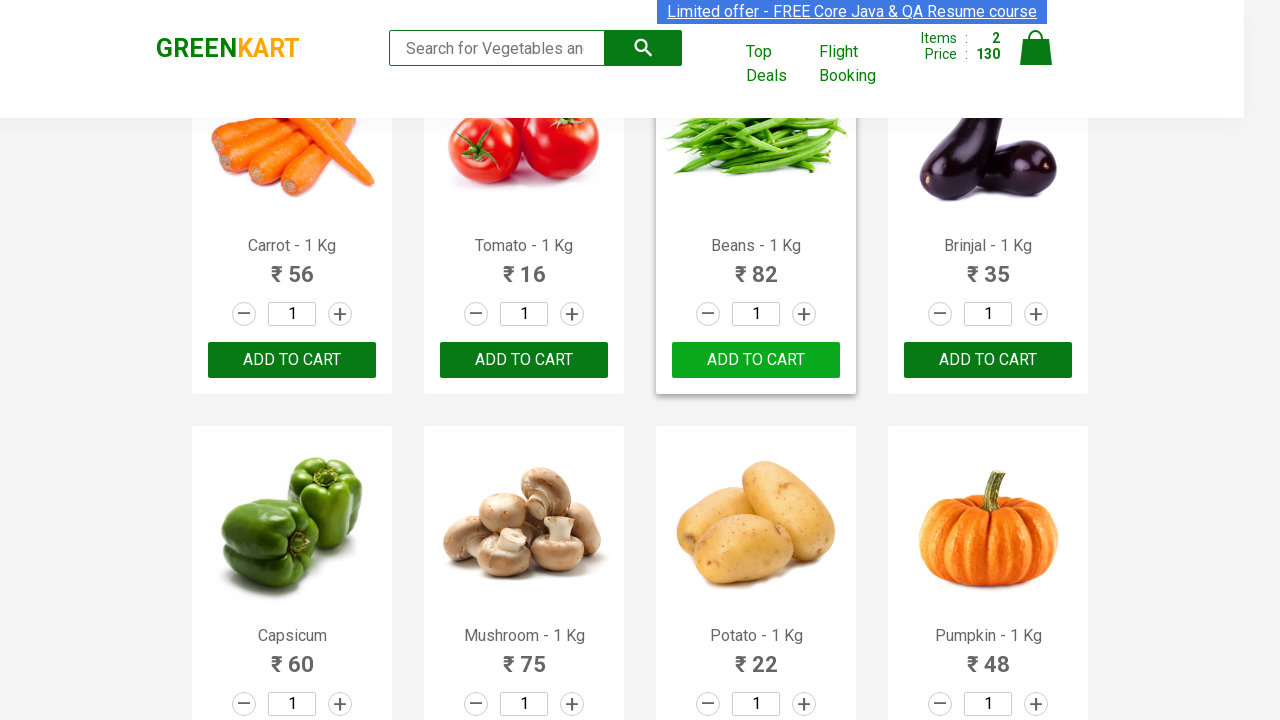

Retrieved product name: Nuts Mixture - 1 Kg
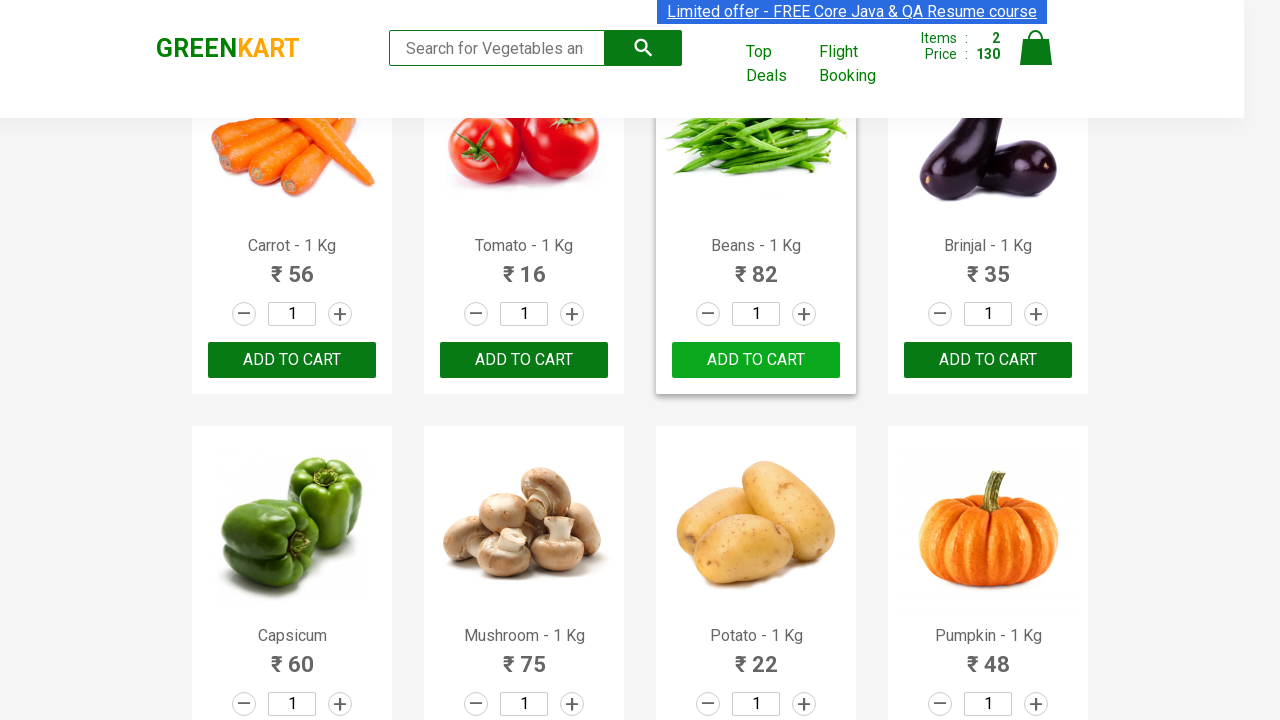

Retrieved product name: Cashews - 1 Kg
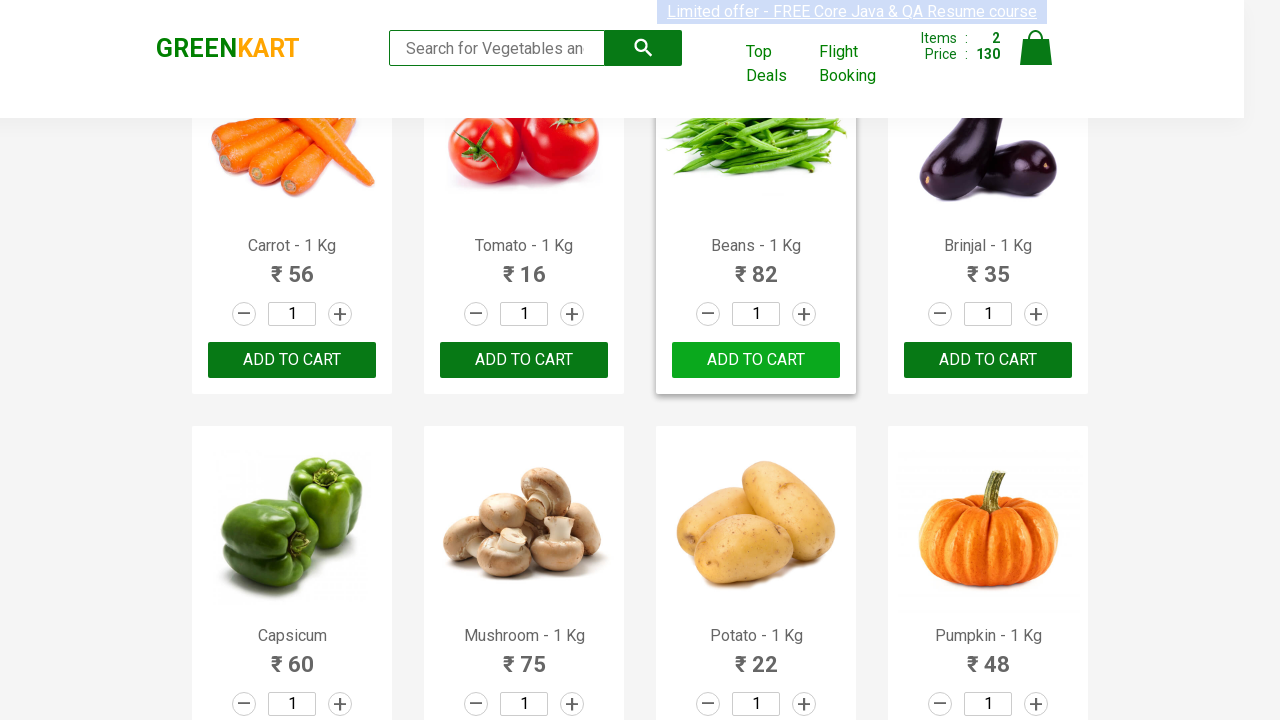

Retrieved product name: Walnuts - 1/4 Kg
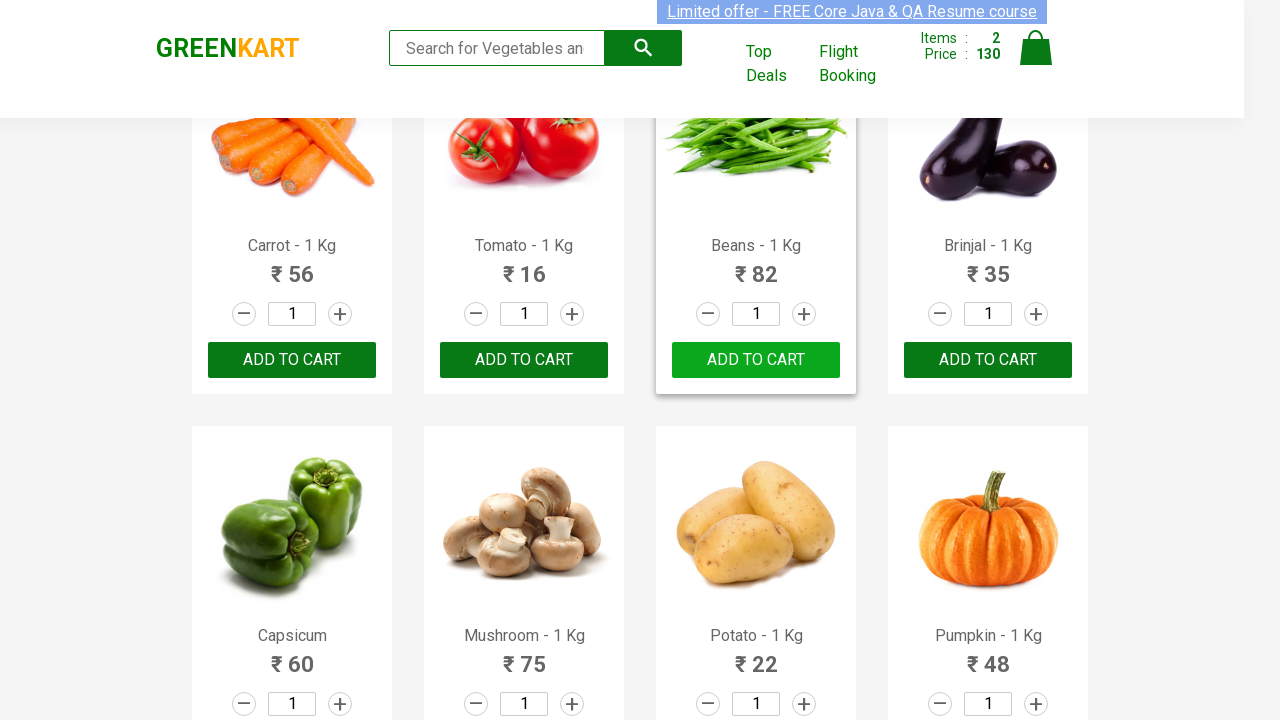

Clicked cart icon to view cart at (1036, 59) on .cart-icon
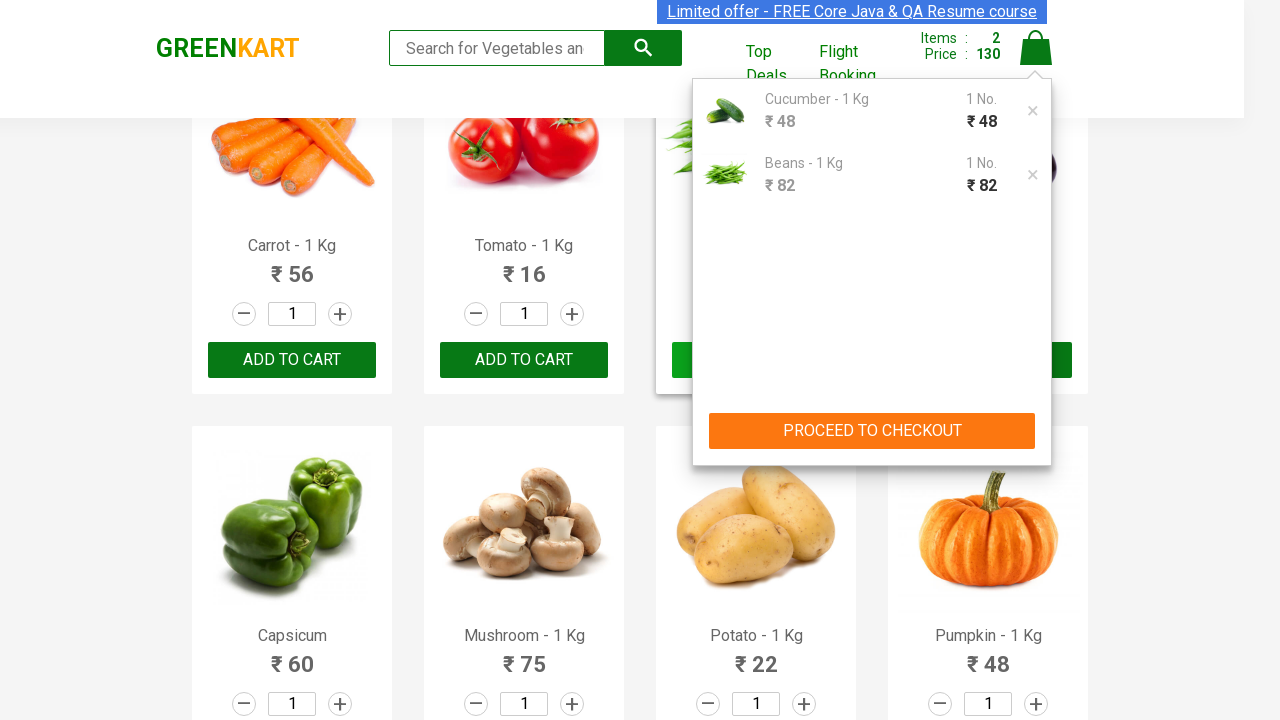

Clicked 'PROCEED TO CHECKOUT' button at (872, 431) on text=PROCEED TO CHECKOUT
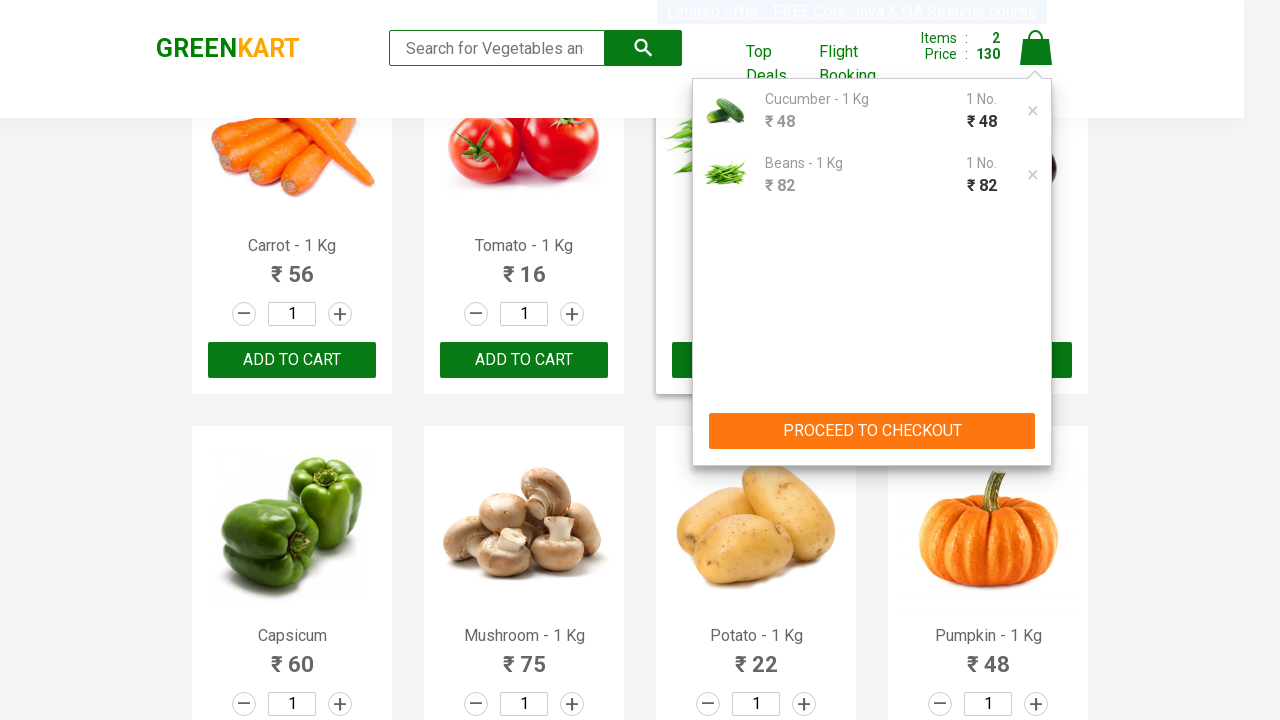

Clicked 'Place Order' button to complete checkout at (1036, 491) on text=Place Order
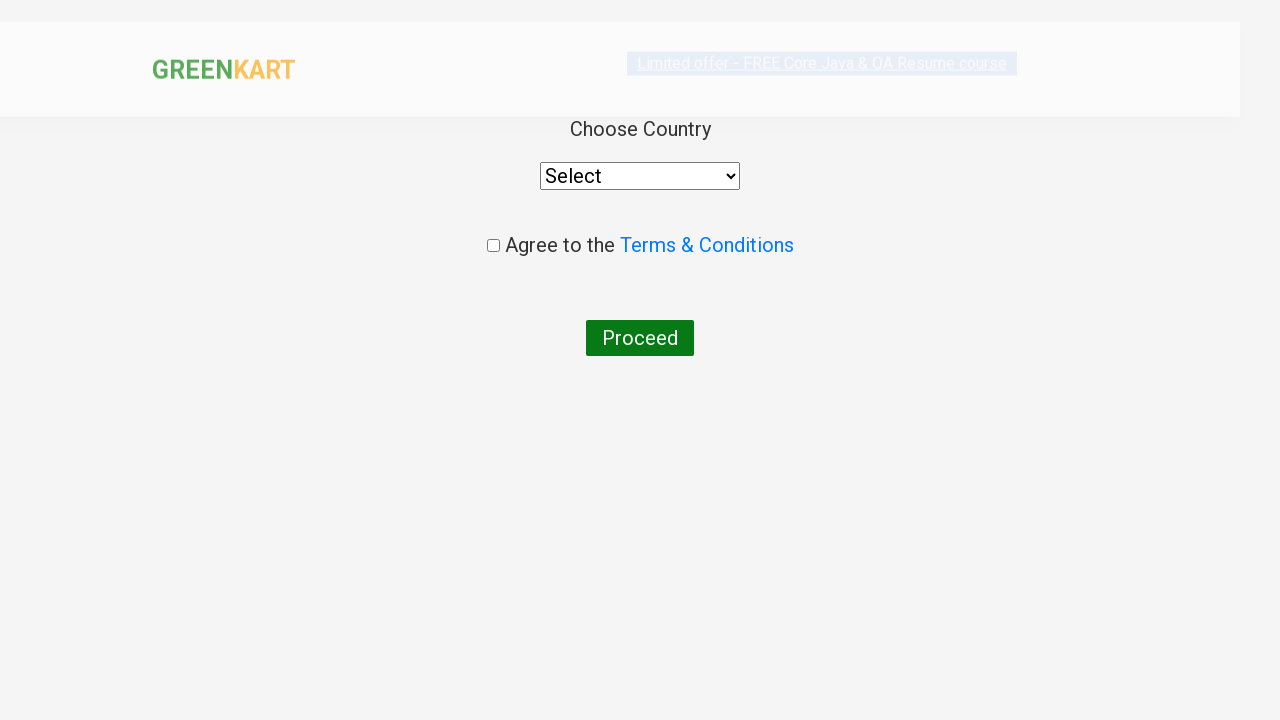

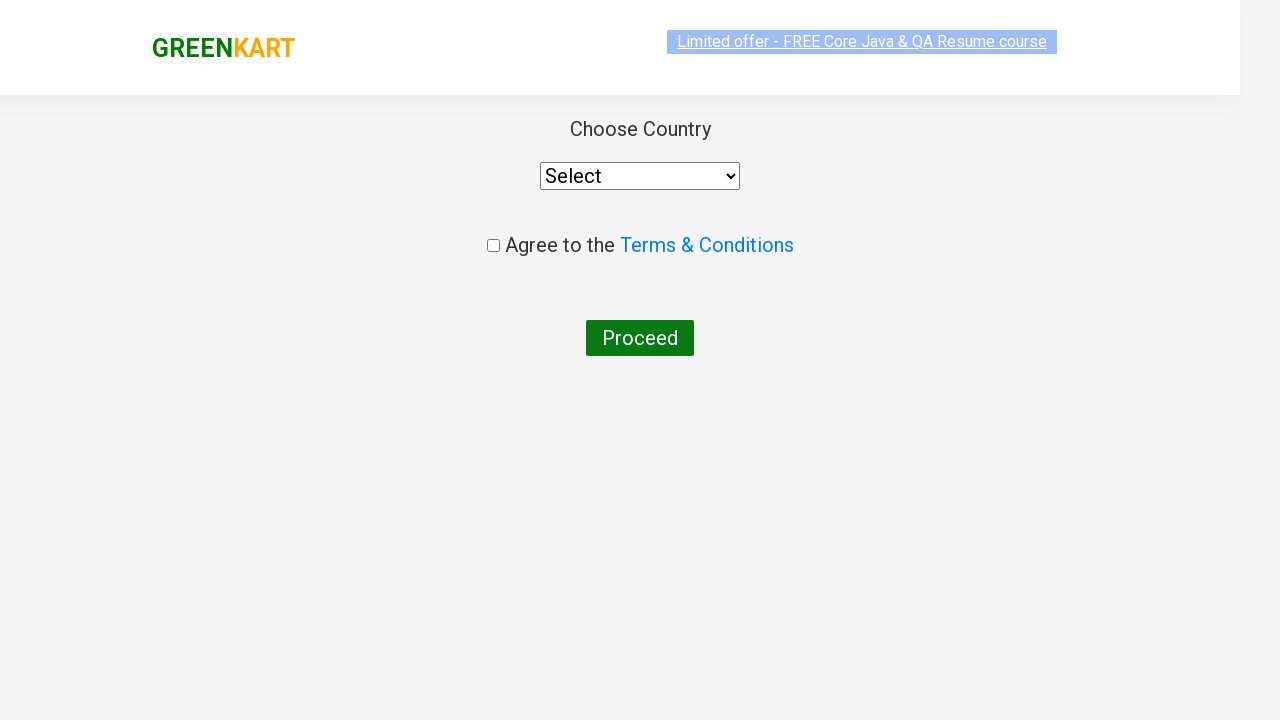